Tests a slider component by moving it to a target value using keyboard arrow keys and verifying the final position

Starting URL: https://demoqa.com/slider

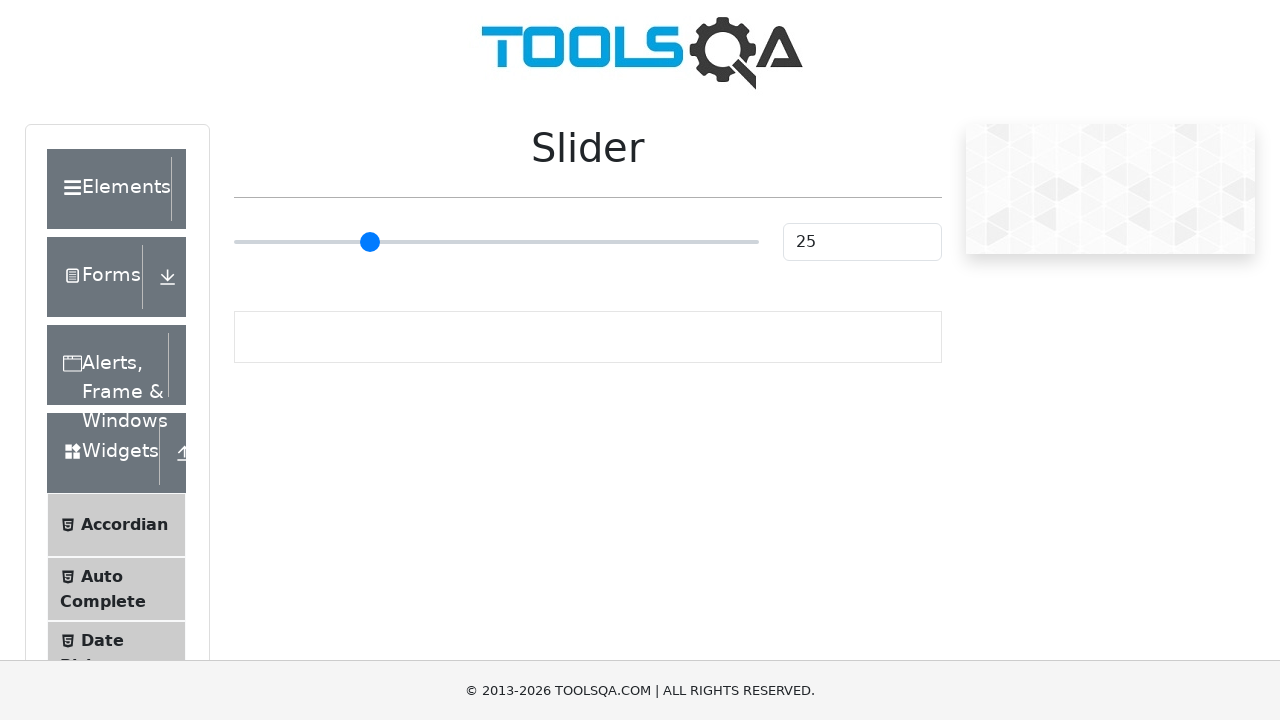

Waited for slider element to be visible
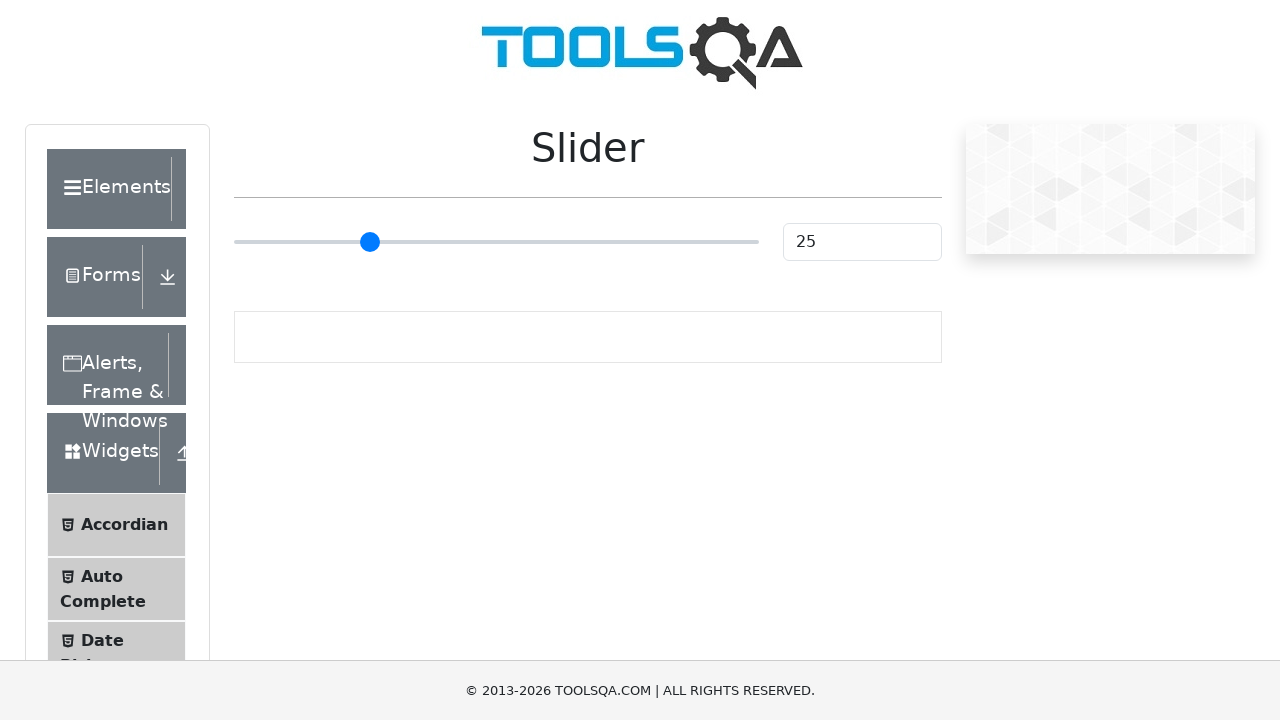

Retrieved initial slider value: 25
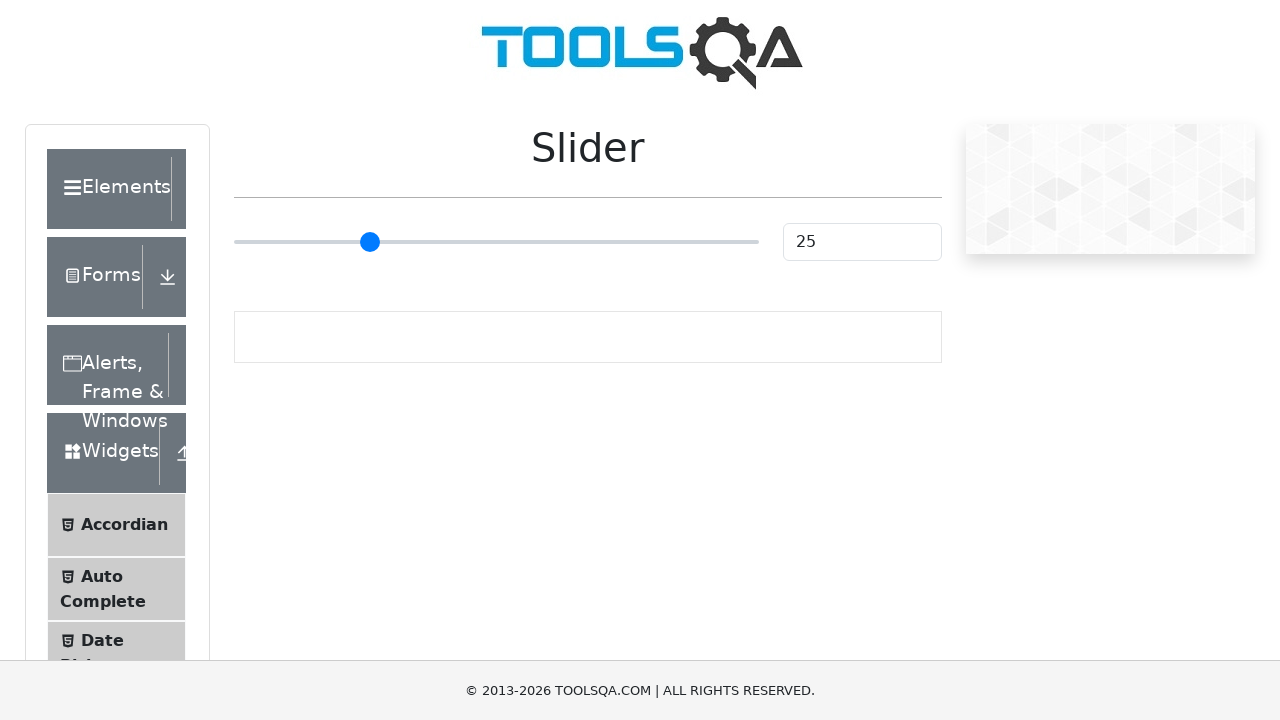

Pressed ArrowRight on slider (move 1 of 50) on input[type='range']
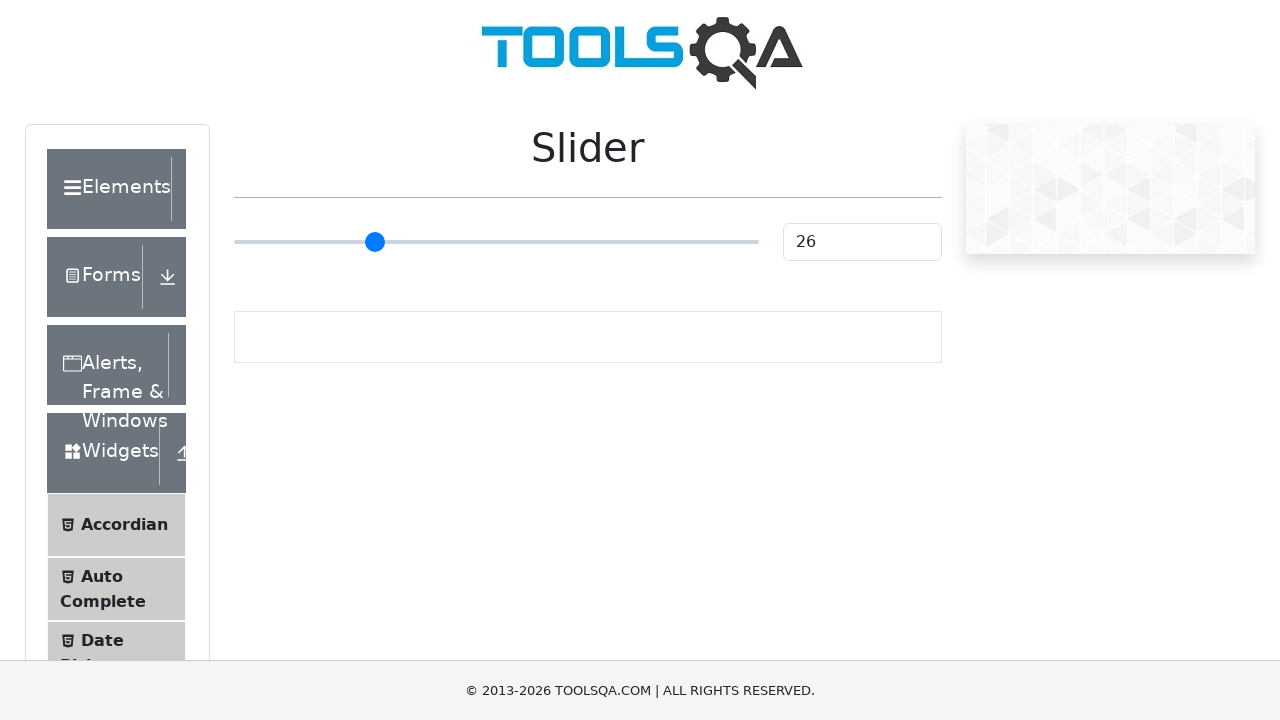

Pressed ArrowRight on slider (move 2 of 50) on input[type='range']
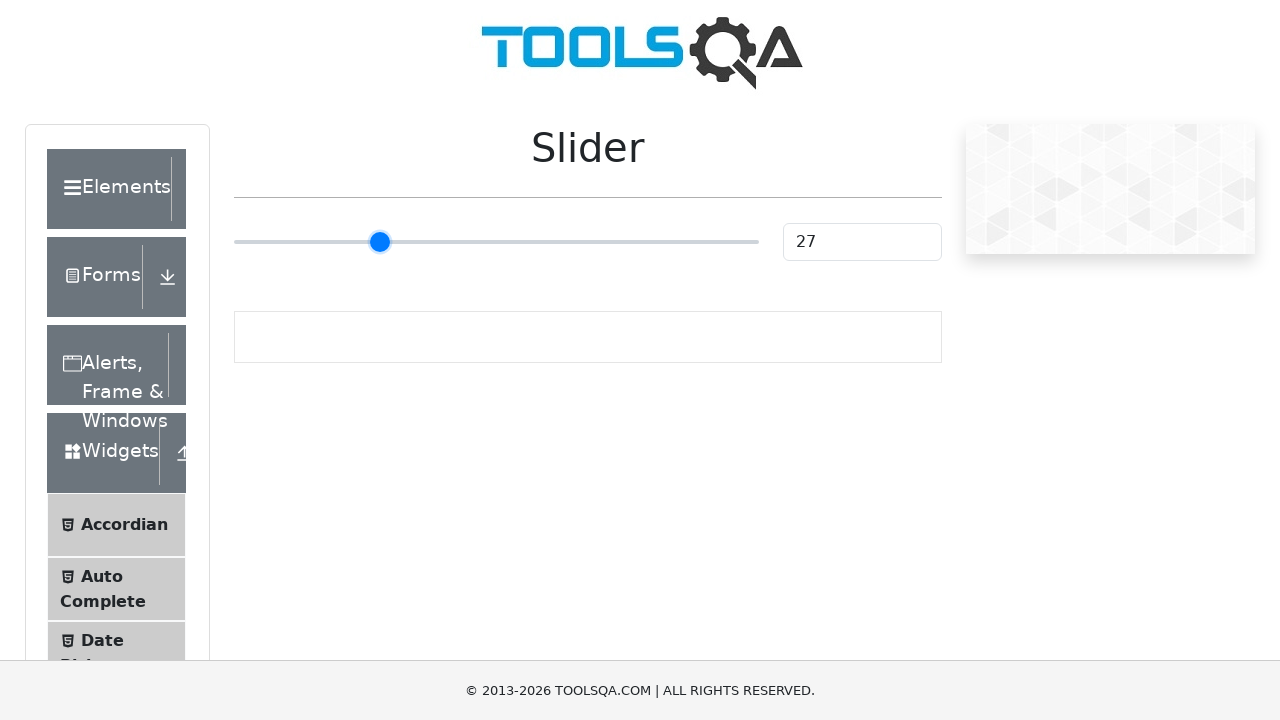

Pressed ArrowRight on slider (move 3 of 50) on input[type='range']
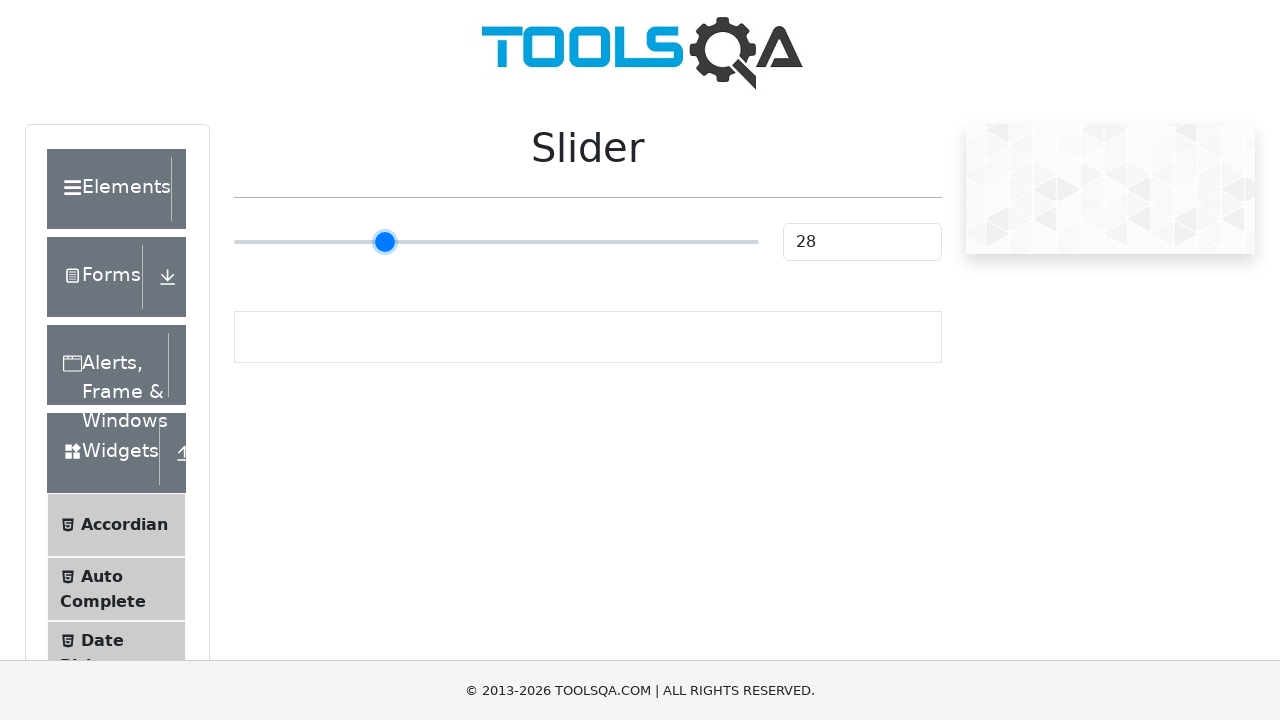

Pressed ArrowRight on slider (move 4 of 50) on input[type='range']
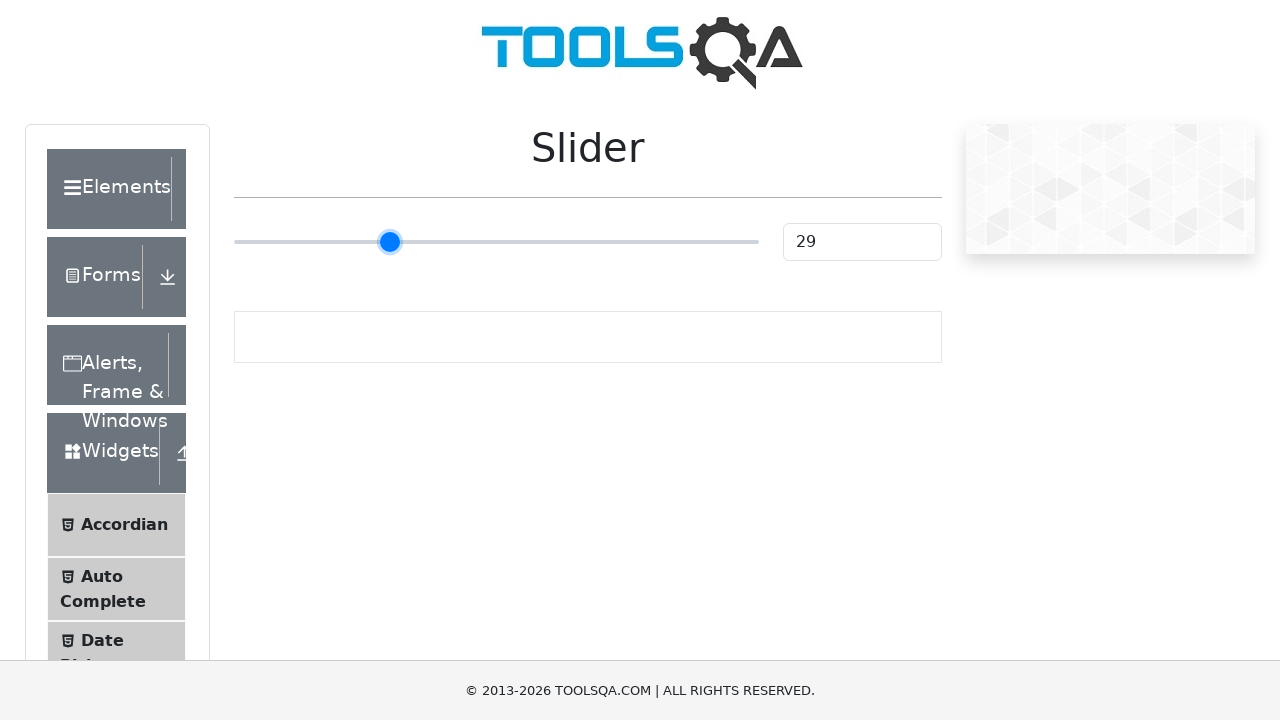

Pressed ArrowRight on slider (move 5 of 50) on input[type='range']
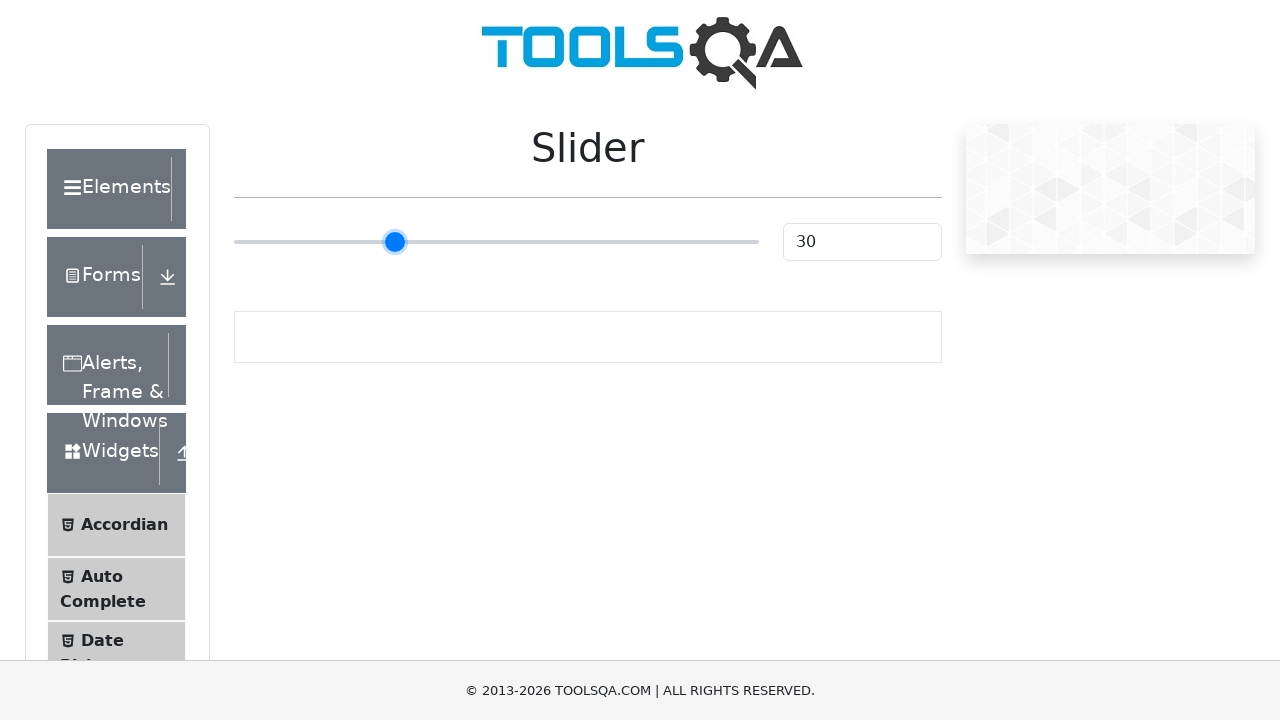

Pressed ArrowRight on slider (move 6 of 50) on input[type='range']
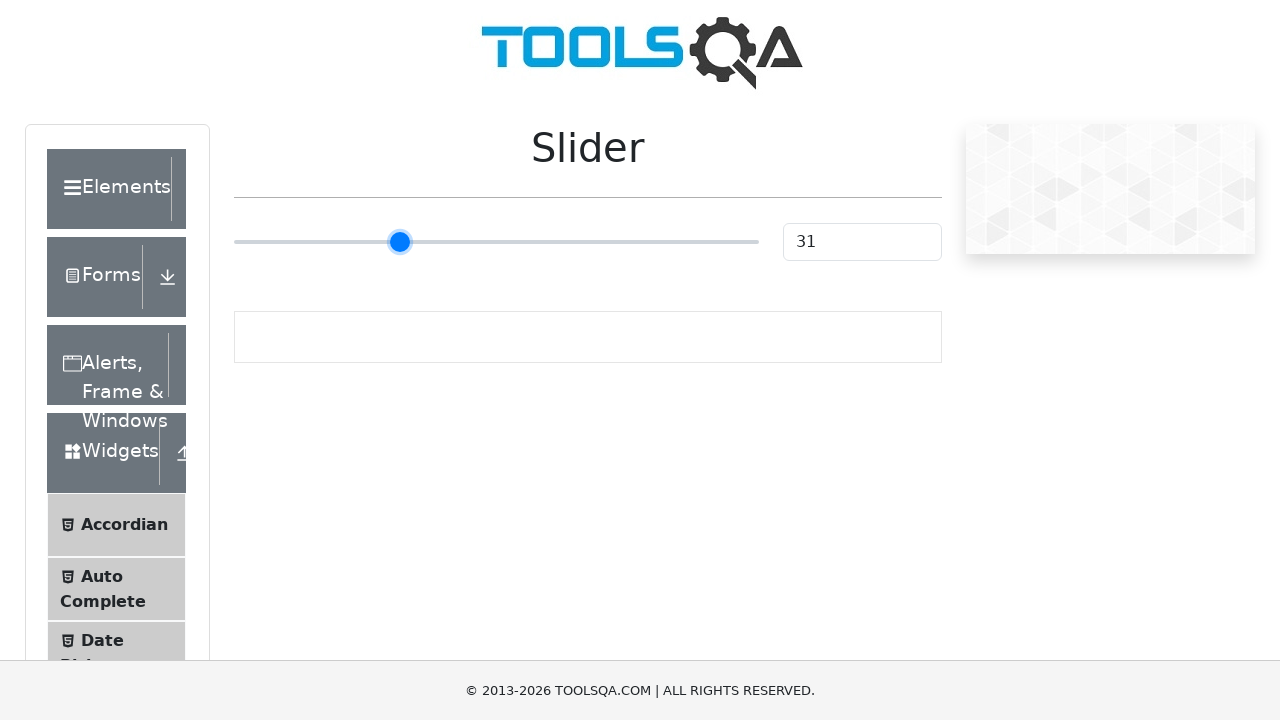

Pressed ArrowRight on slider (move 7 of 50) on input[type='range']
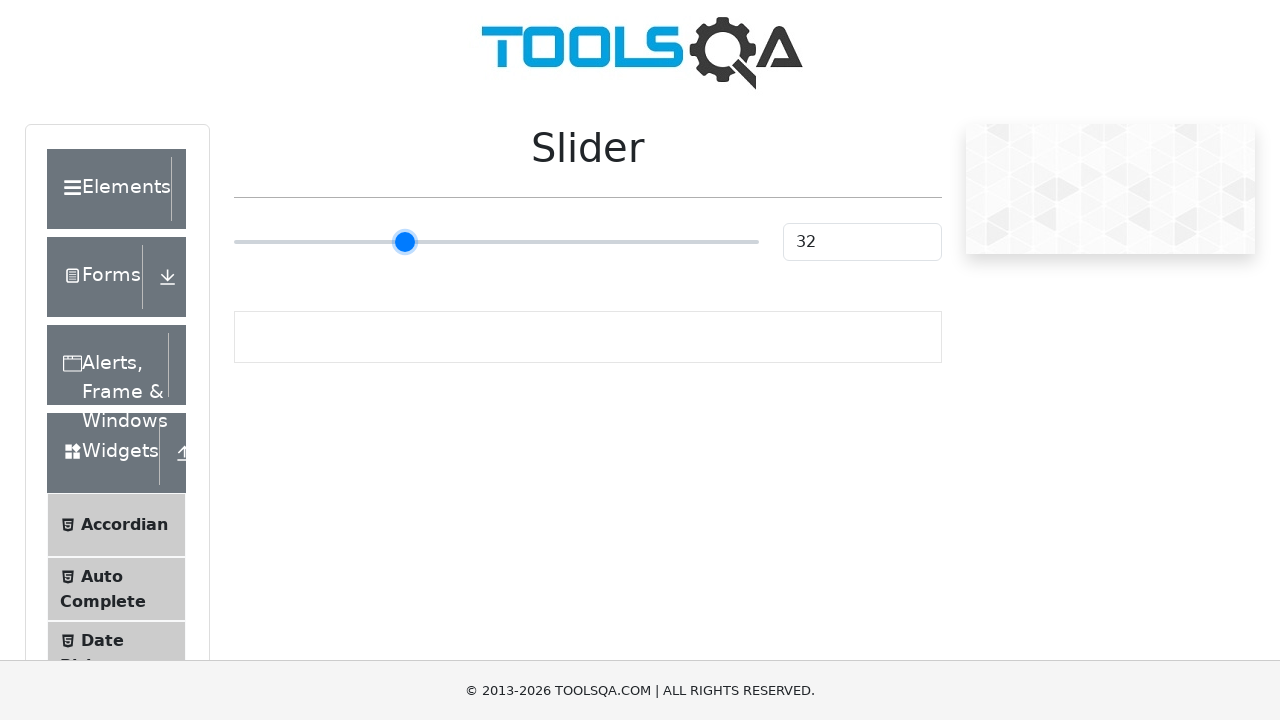

Pressed ArrowRight on slider (move 8 of 50) on input[type='range']
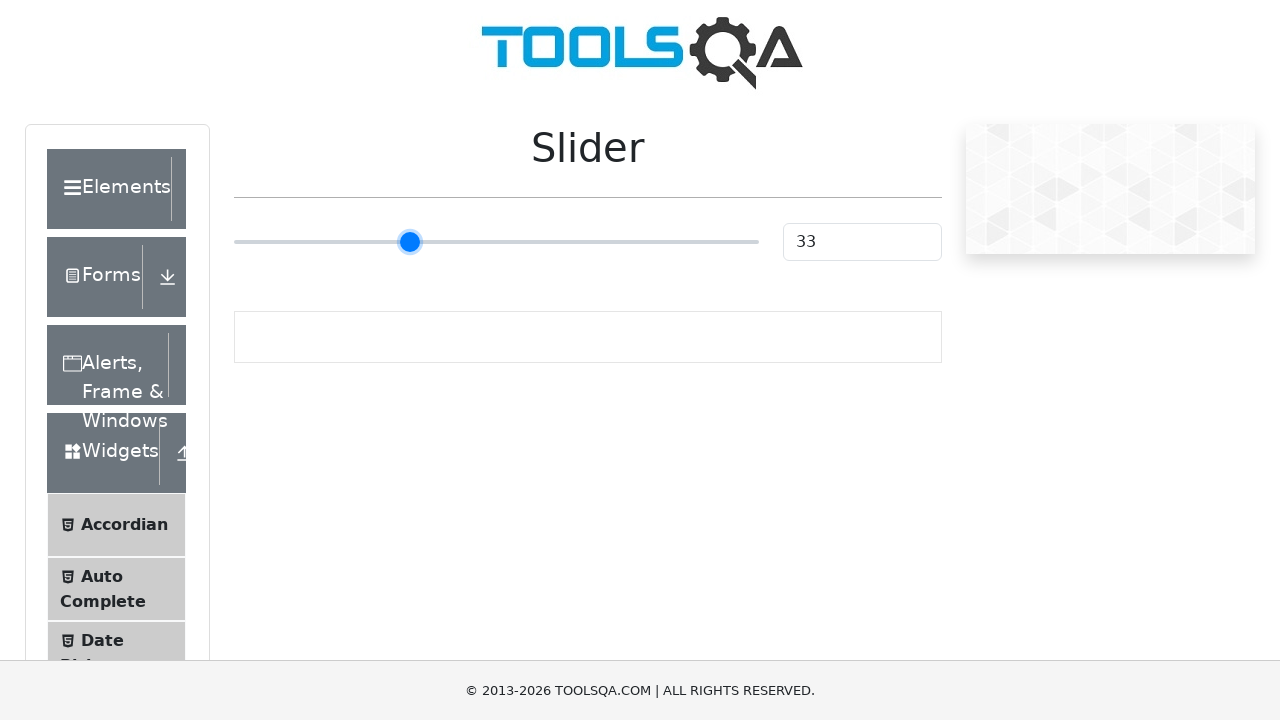

Pressed ArrowRight on slider (move 9 of 50) on input[type='range']
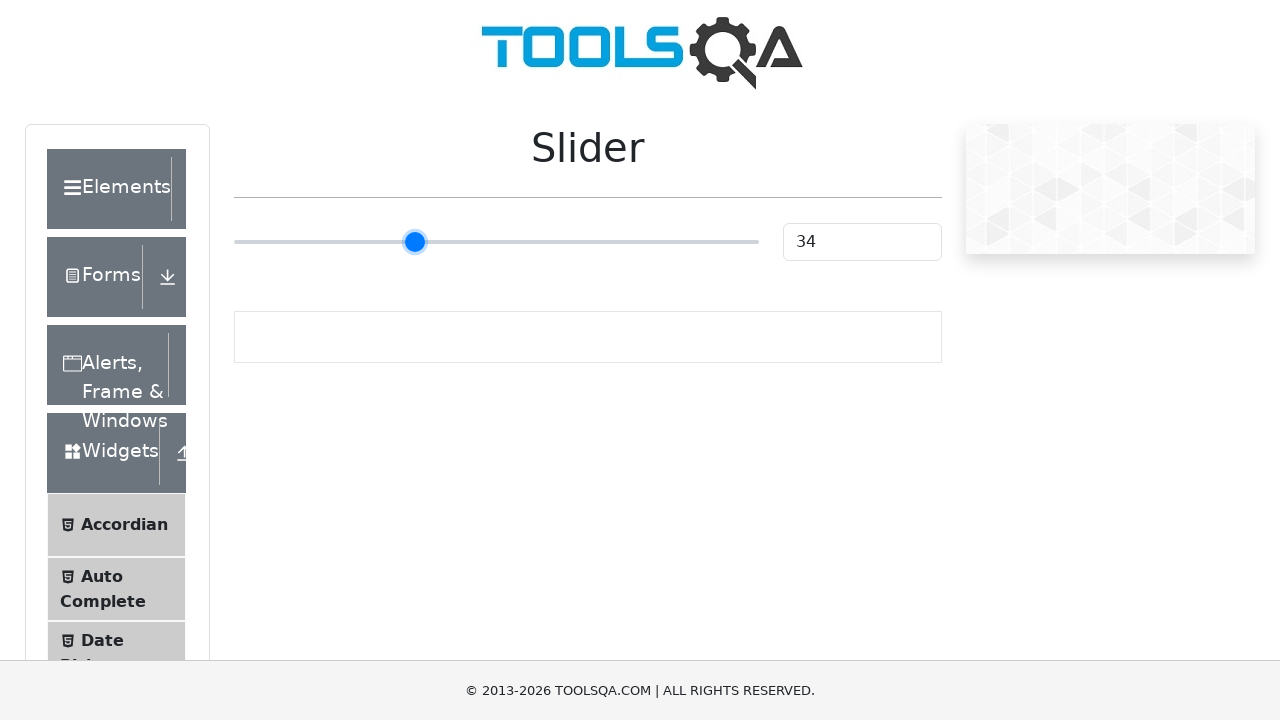

Pressed ArrowRight on slider (move 10 of 50) on input[type='range']
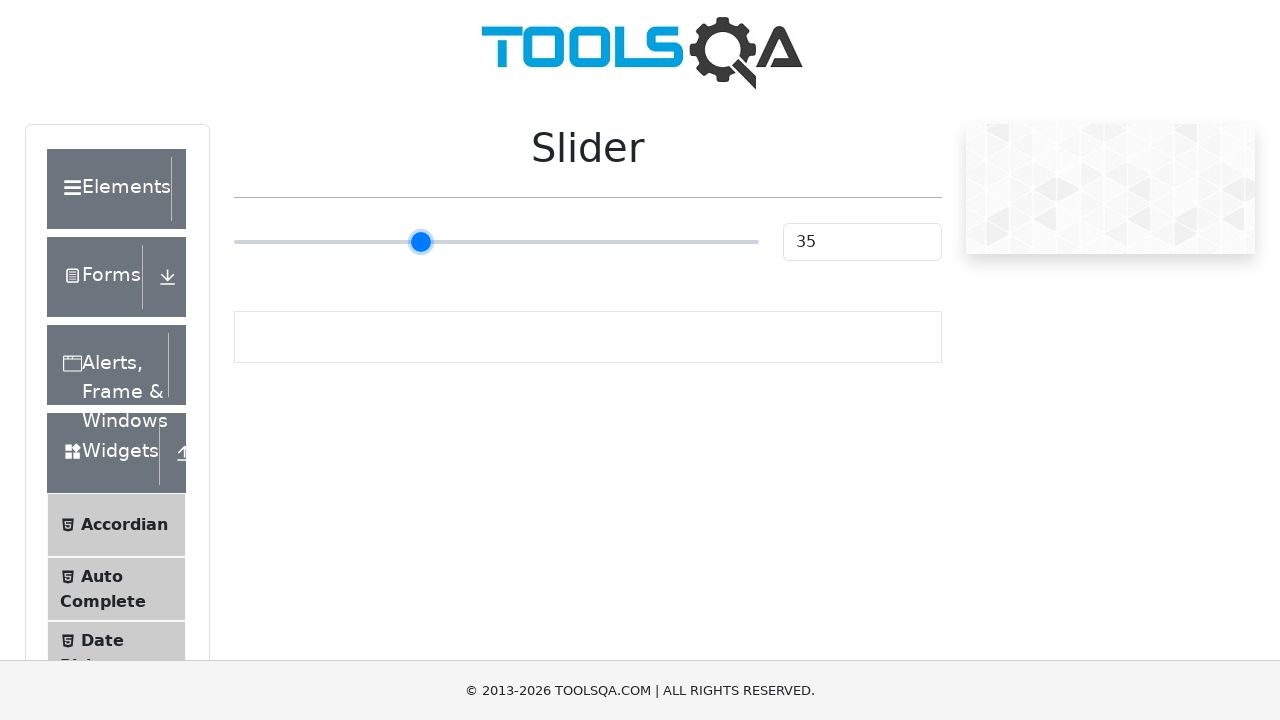

Pressed ArrowRight on slider (move 11 of 50) on input[type='range']
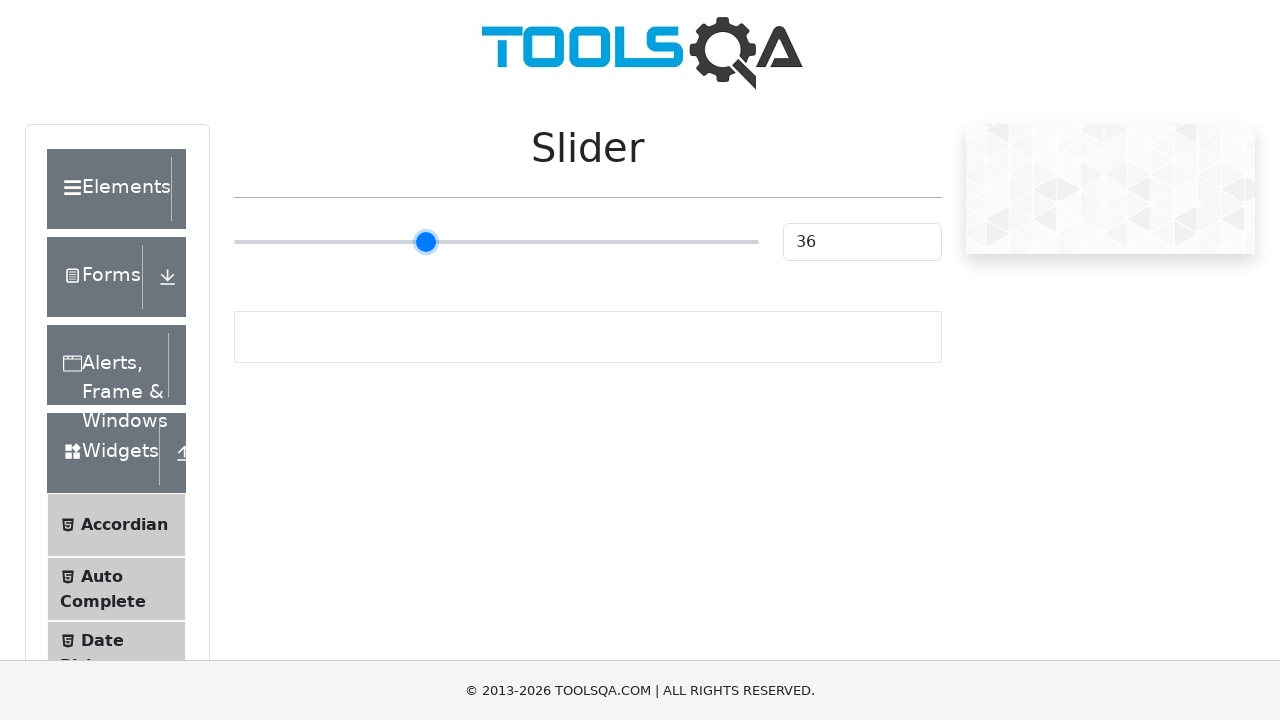

Pressed ArrowRight on slider (move 12 of 50) on input[type='range']
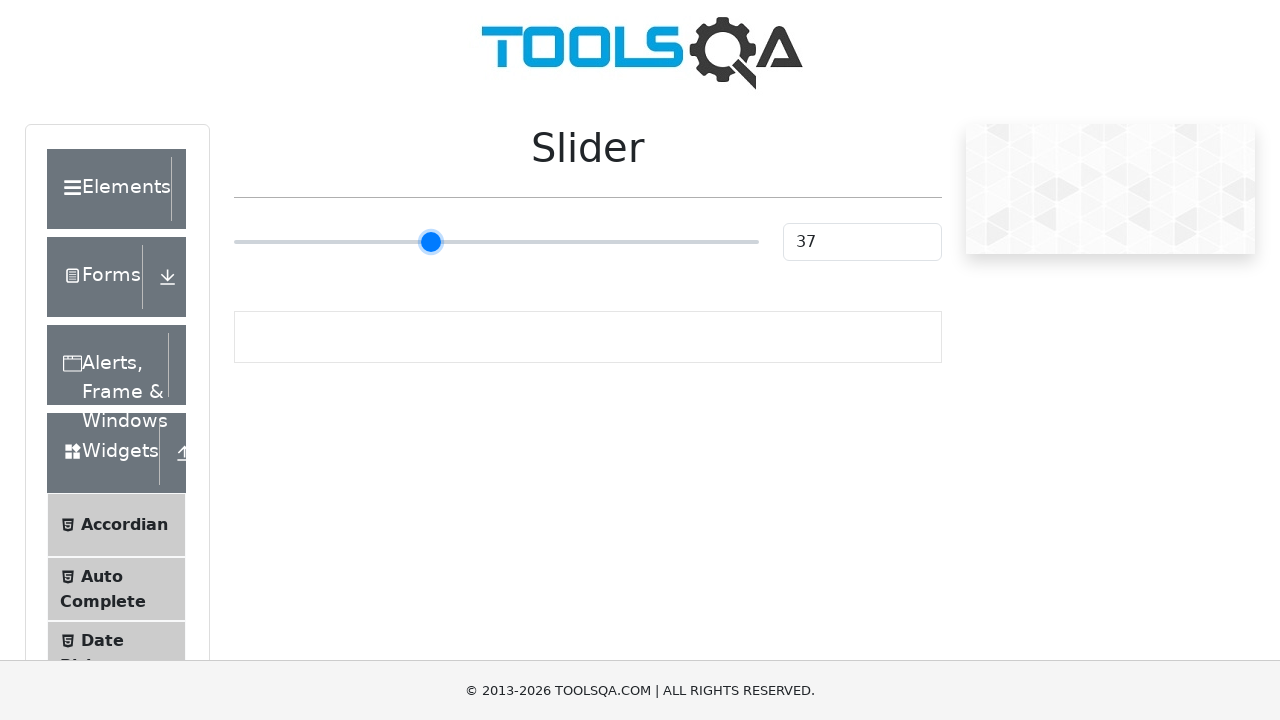

Pressed ArrowRight on slider (move 13 of 50) on input[type='range']
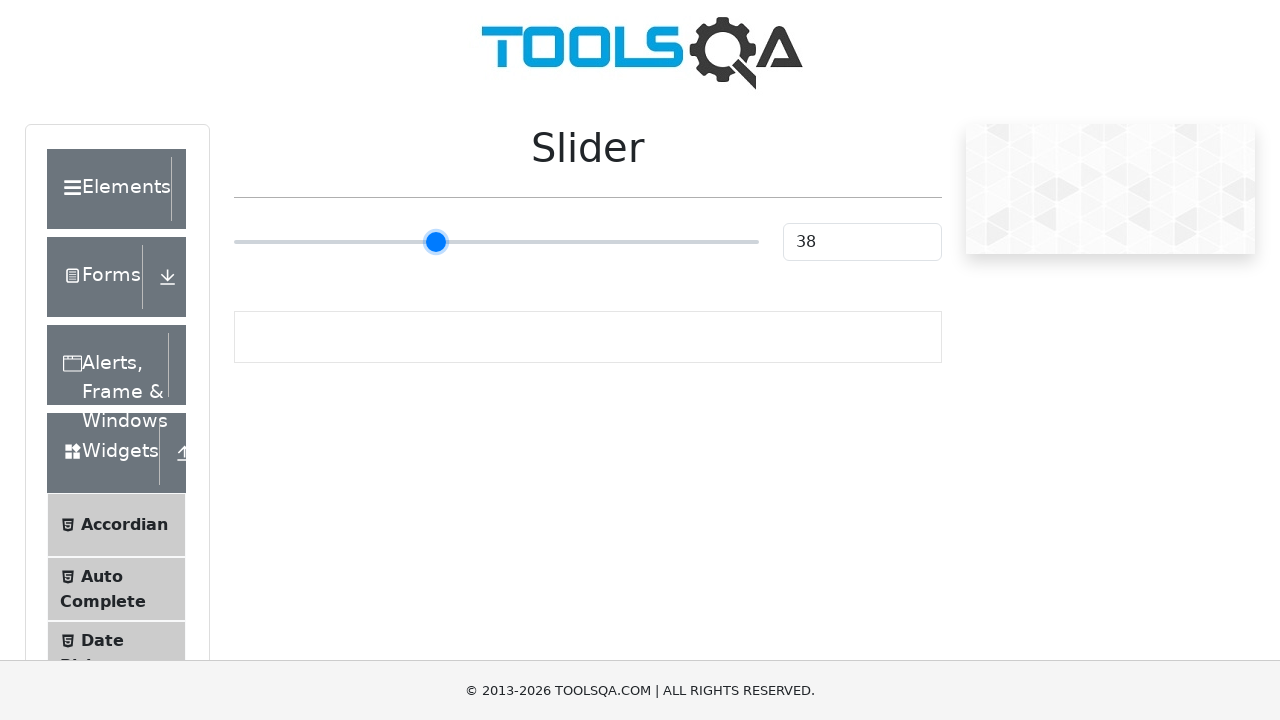

Pressed ArrowRight on slider (move 14 of 50) on input[type='range']
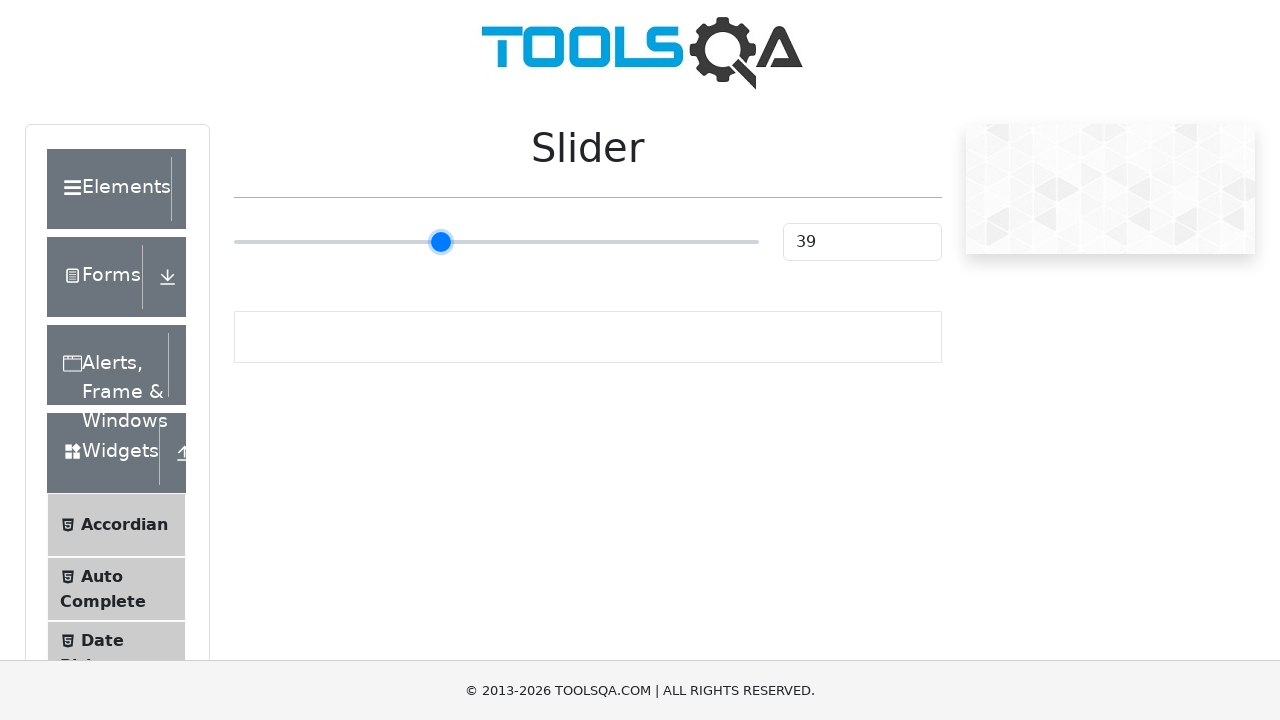

Pressed ArrowRight on slider (move 15 of 50) on input[type='range']
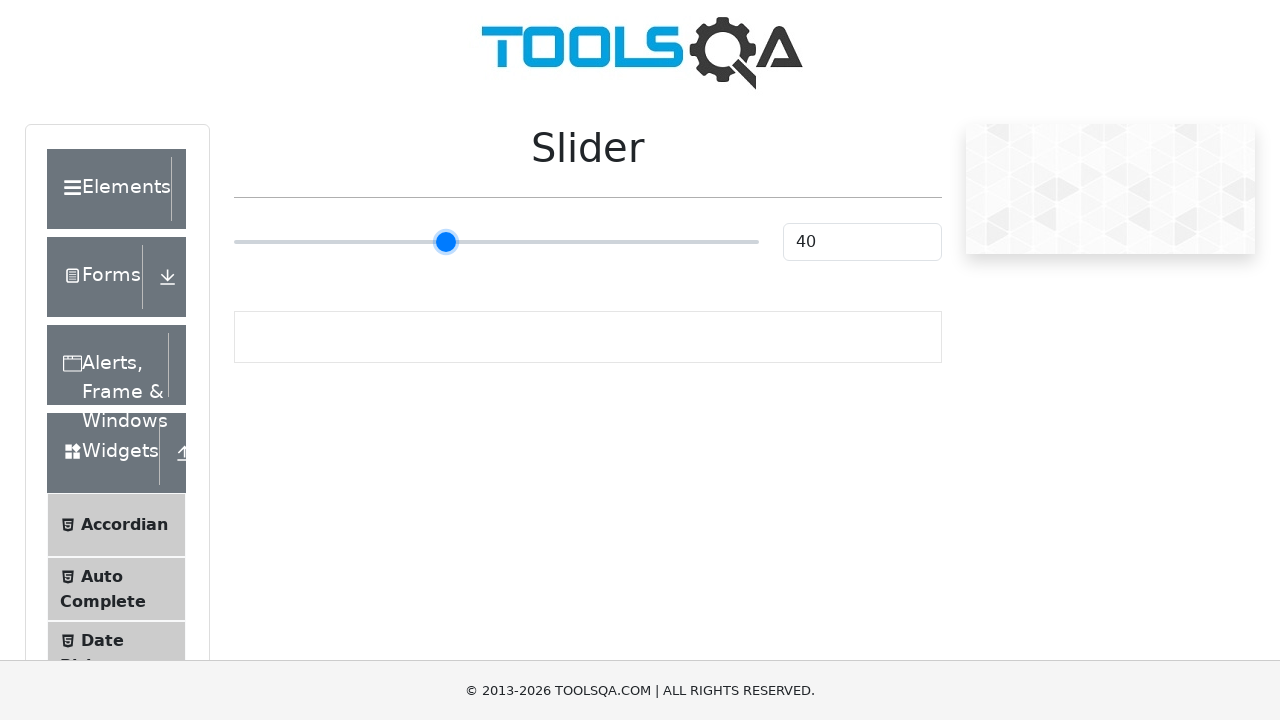

Pressed ArrowRight on slider (move 16 of 50) on input[type='range']
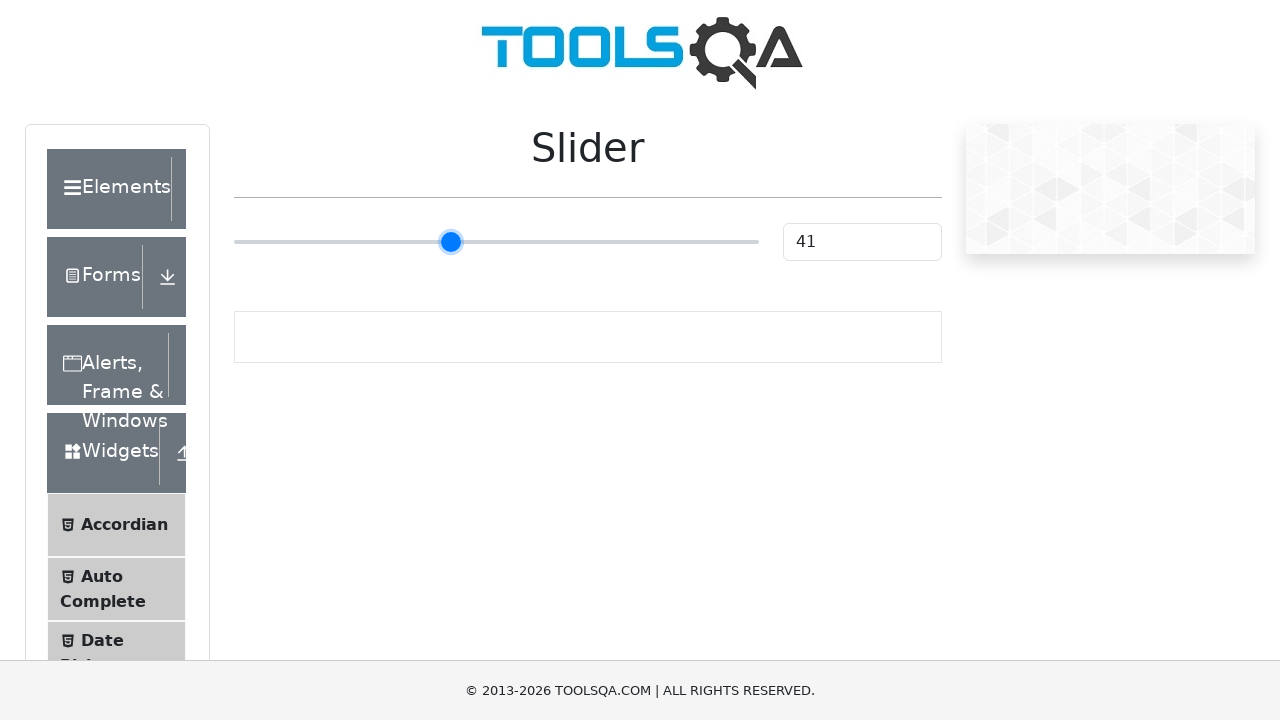

Pressed ArrowRight on slider (move 17 of 50) on input[type='range']
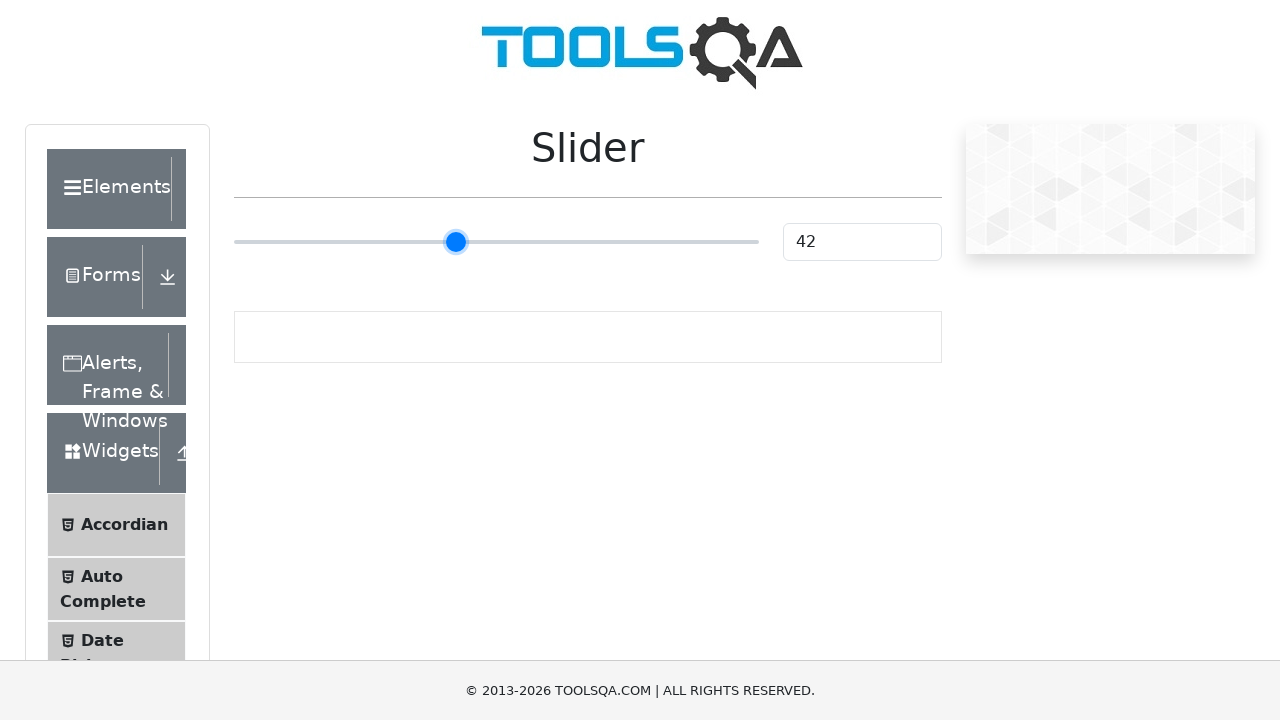

Pressed ArrowRight on slider (move 18 of 50) on input[type='range']
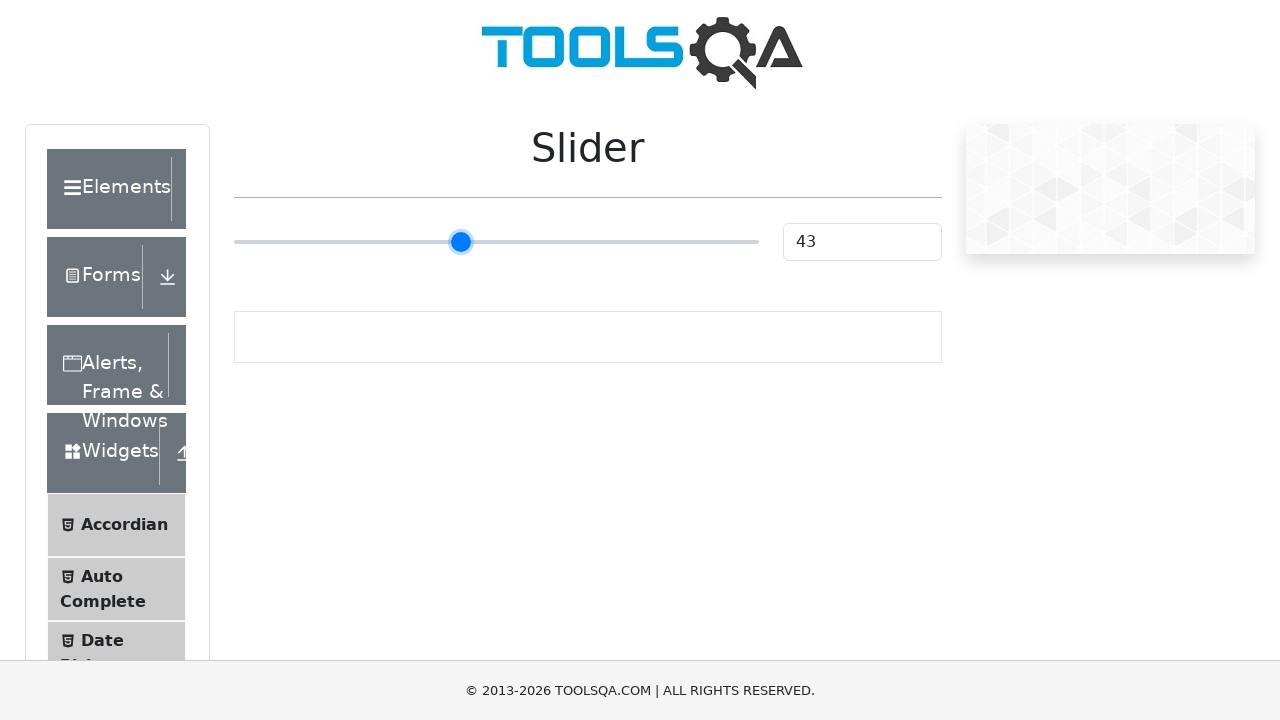

Pressed ArrowRight on slider (move 19 of 50) on input[type='range']
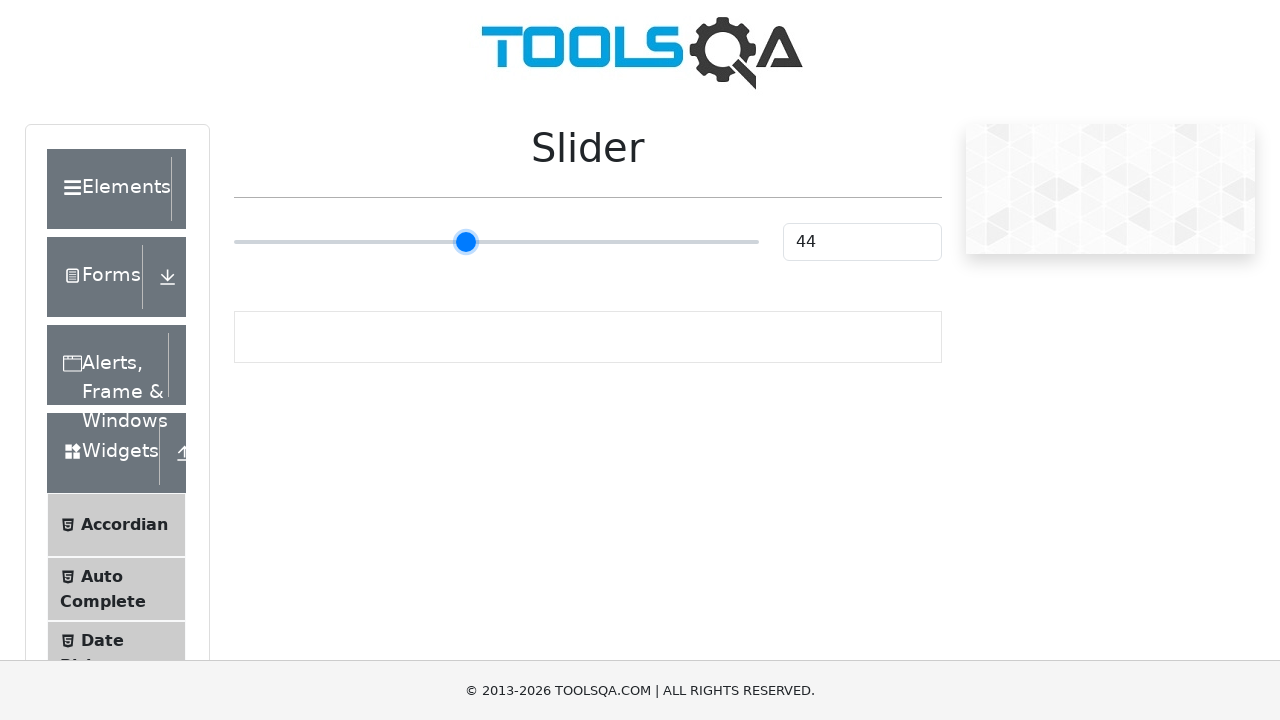

Pressed ArrowRight on slider (move 20 of 50) on input[type='range']
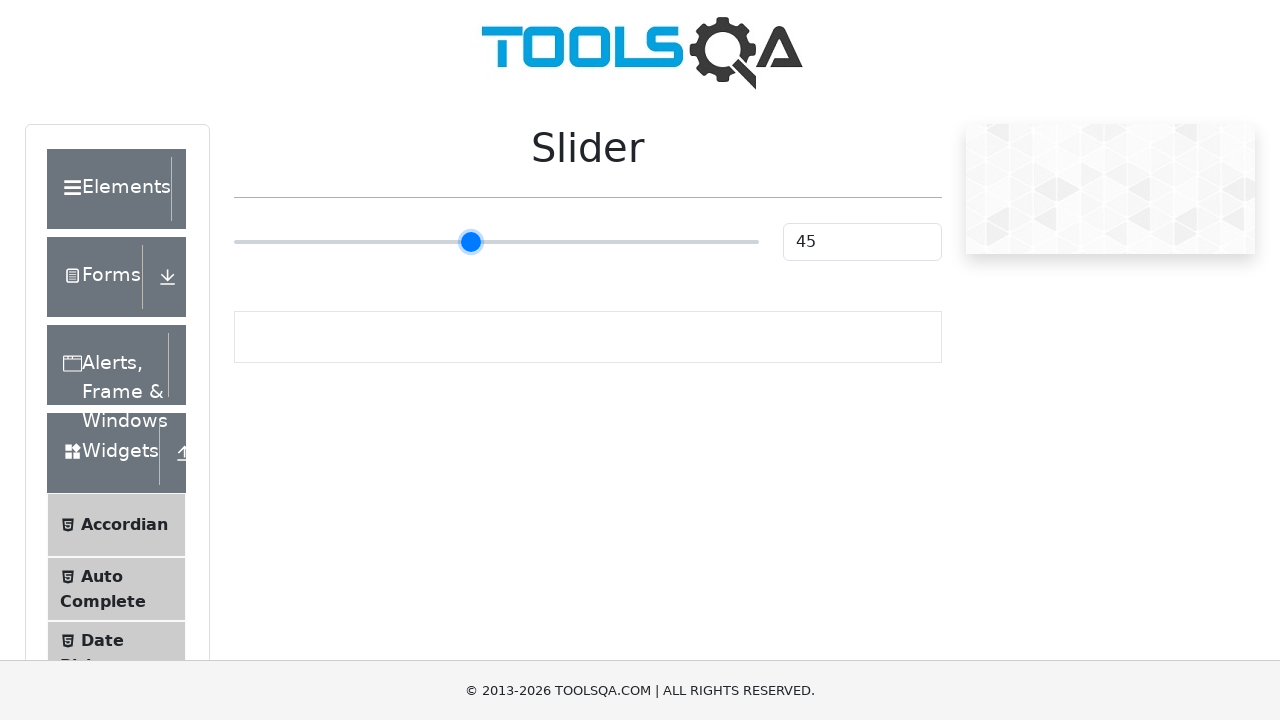

Pressed ArrowRight on slider (move 21 of 50) on input[type='range']
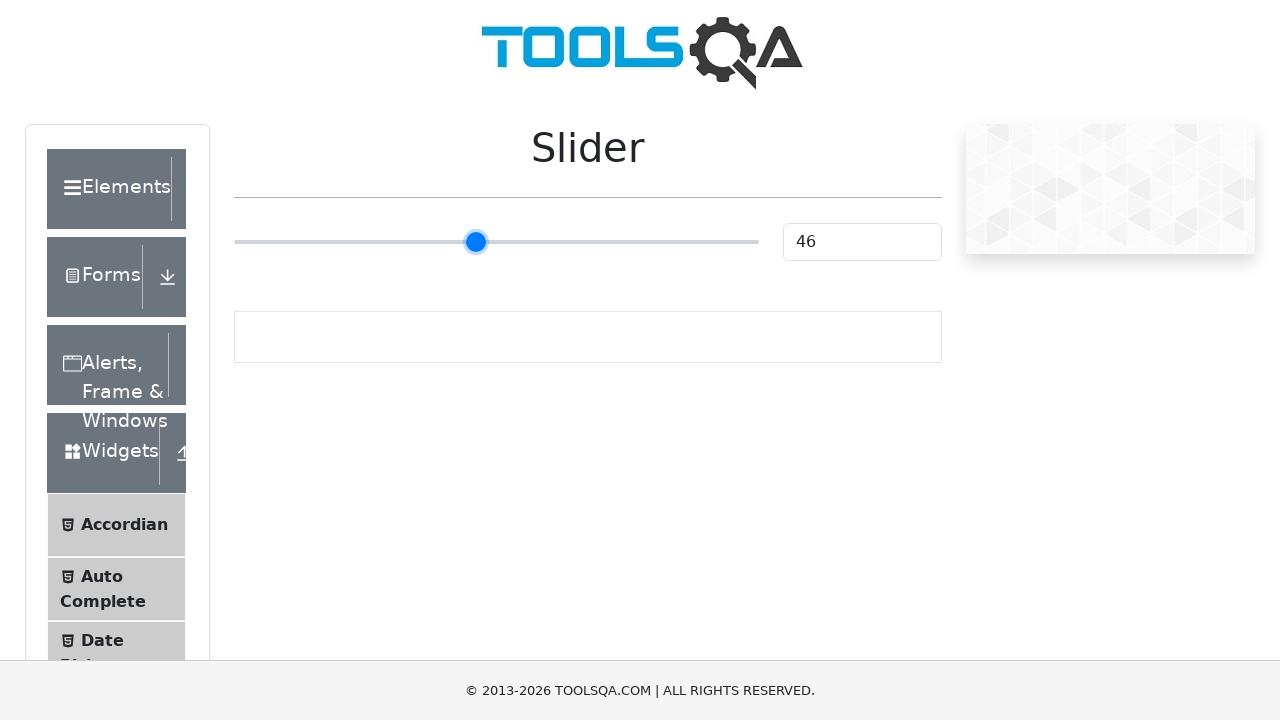

Pressed ArrowRight on slider (move 22 of 50) on input[type='range']
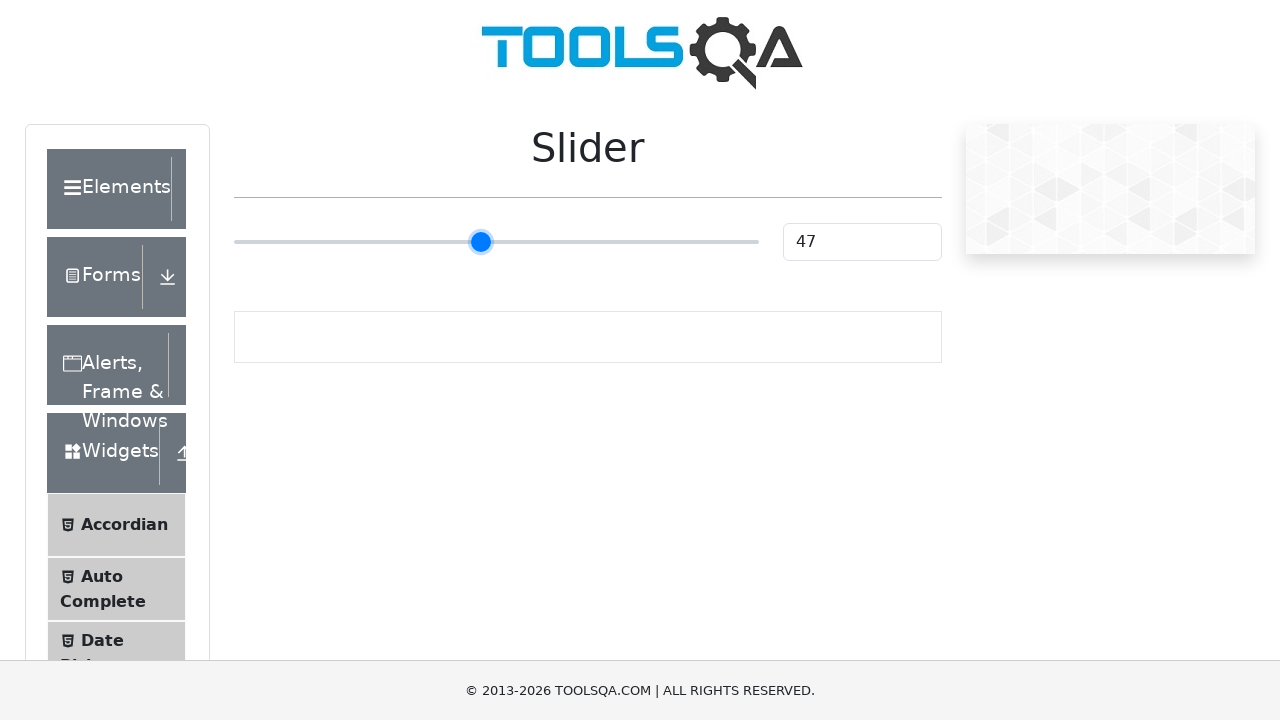

Pressed ArrowRight on slider (move 23 of 50) on input[type='range']
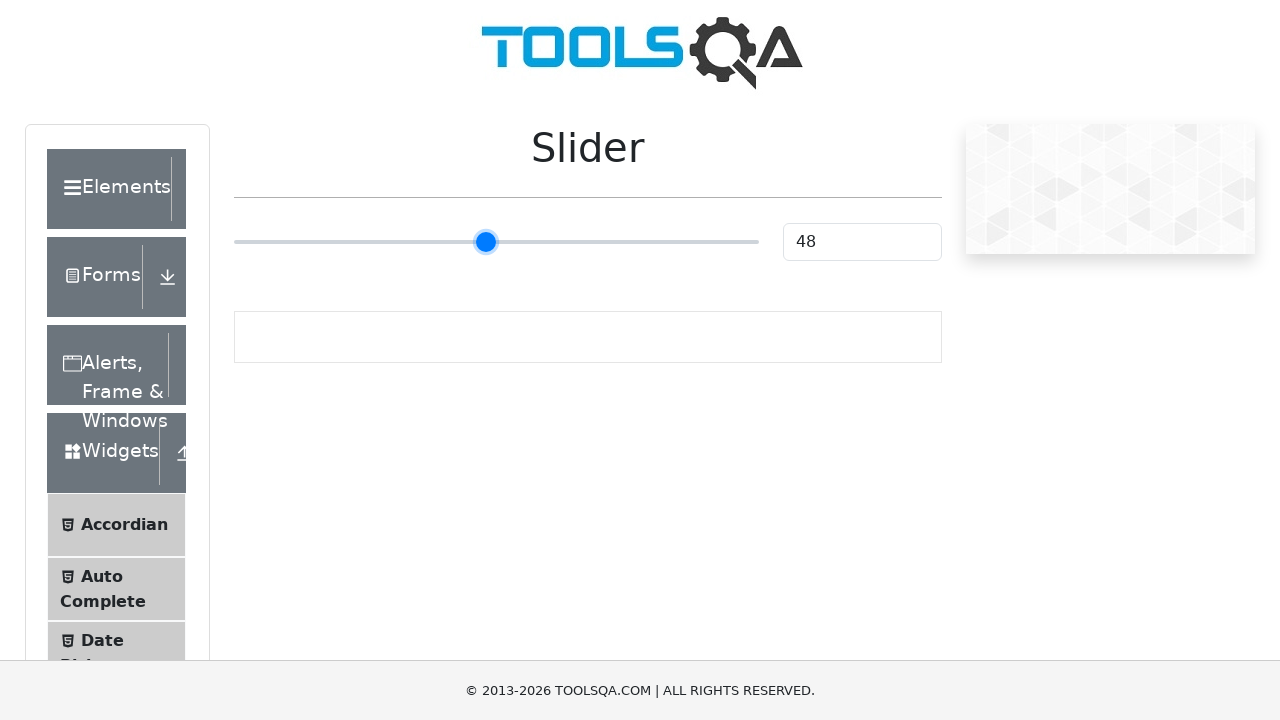

Pressed ArrowRight on slider (move 24 of 50) on input[type='range']
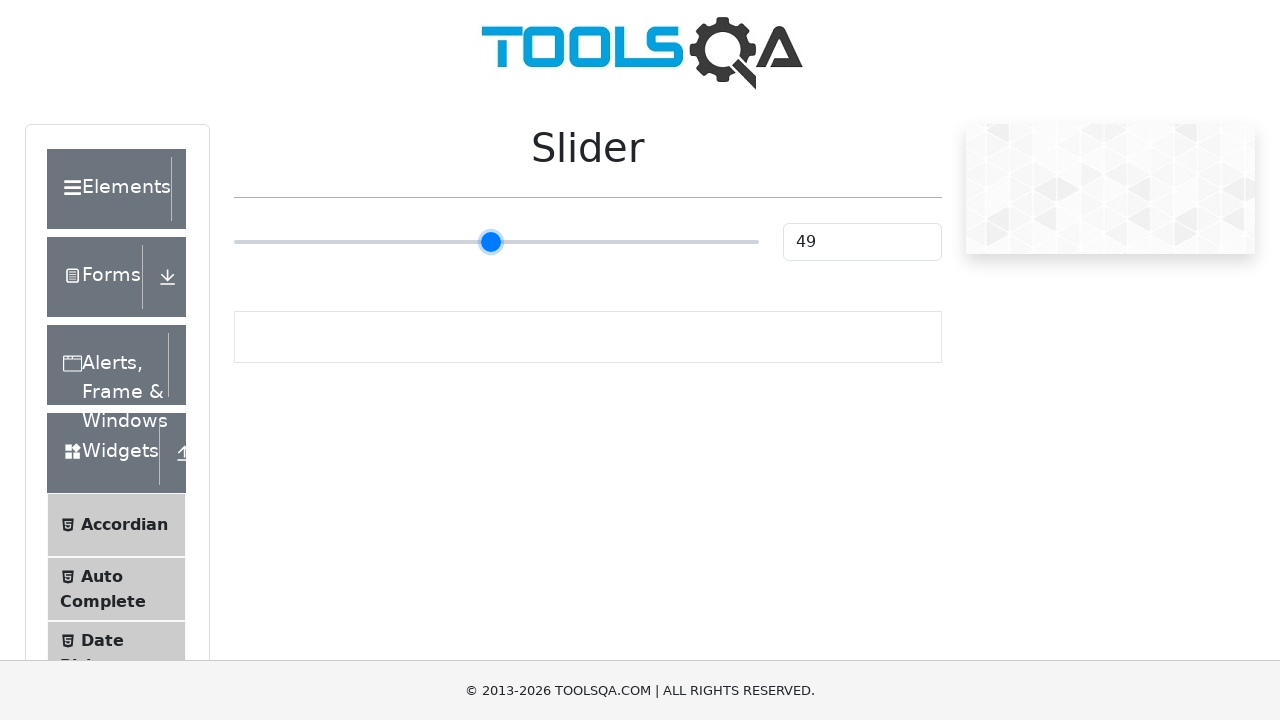

Pressed ArrowRight on slider (move 25 of 50) on input[type='range']
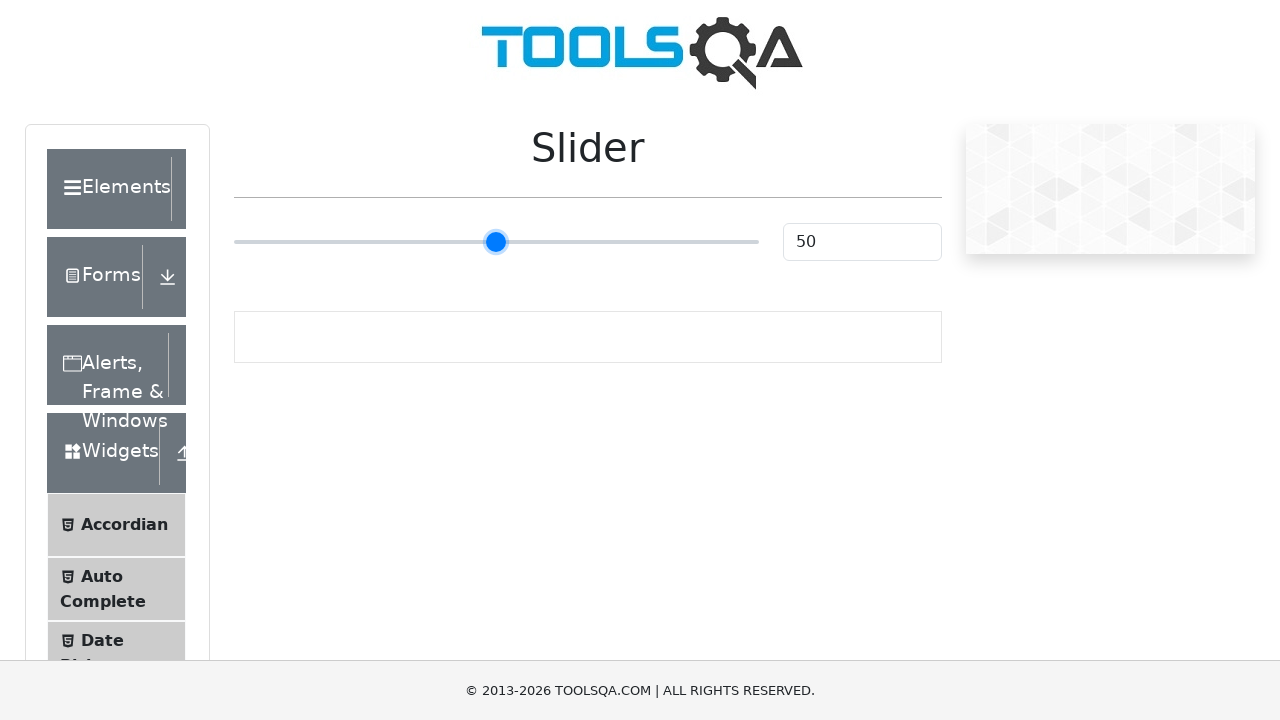

Pressed ArrowRight on slider (move 26 of 50) on input[type='range']
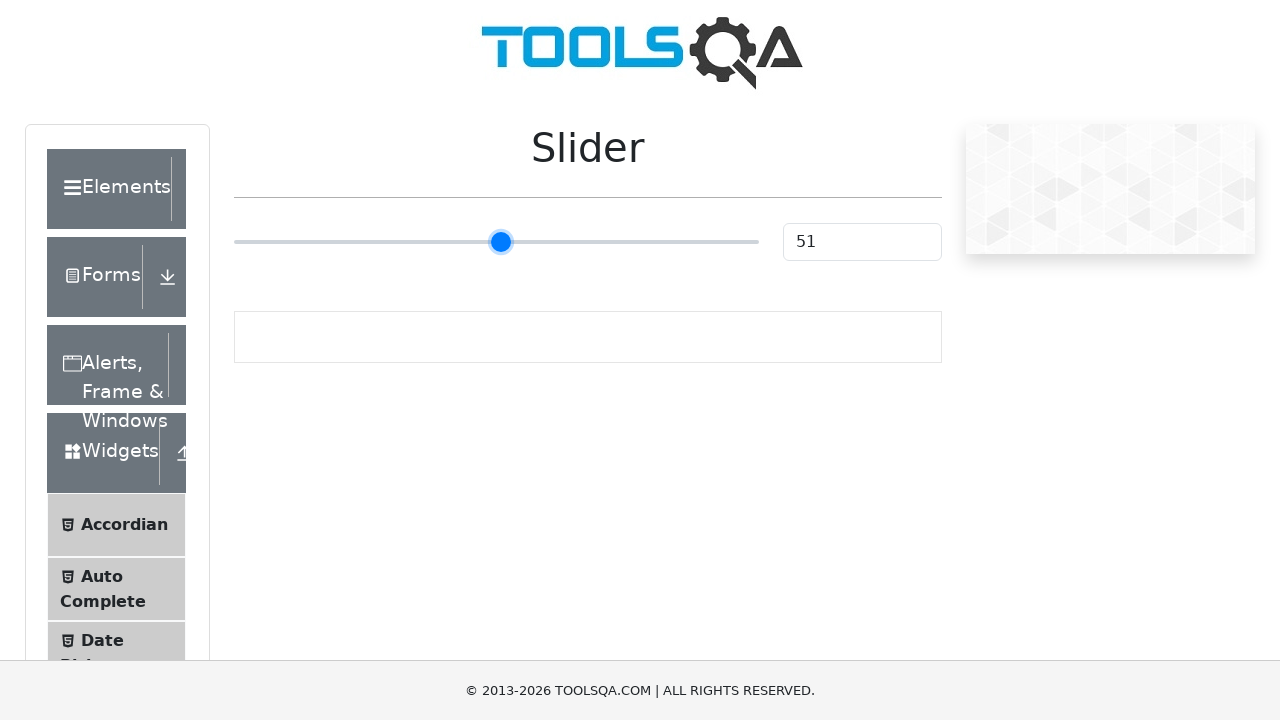

Pressed ArrowRight on slider (move 27 of 50) on input[type='range']
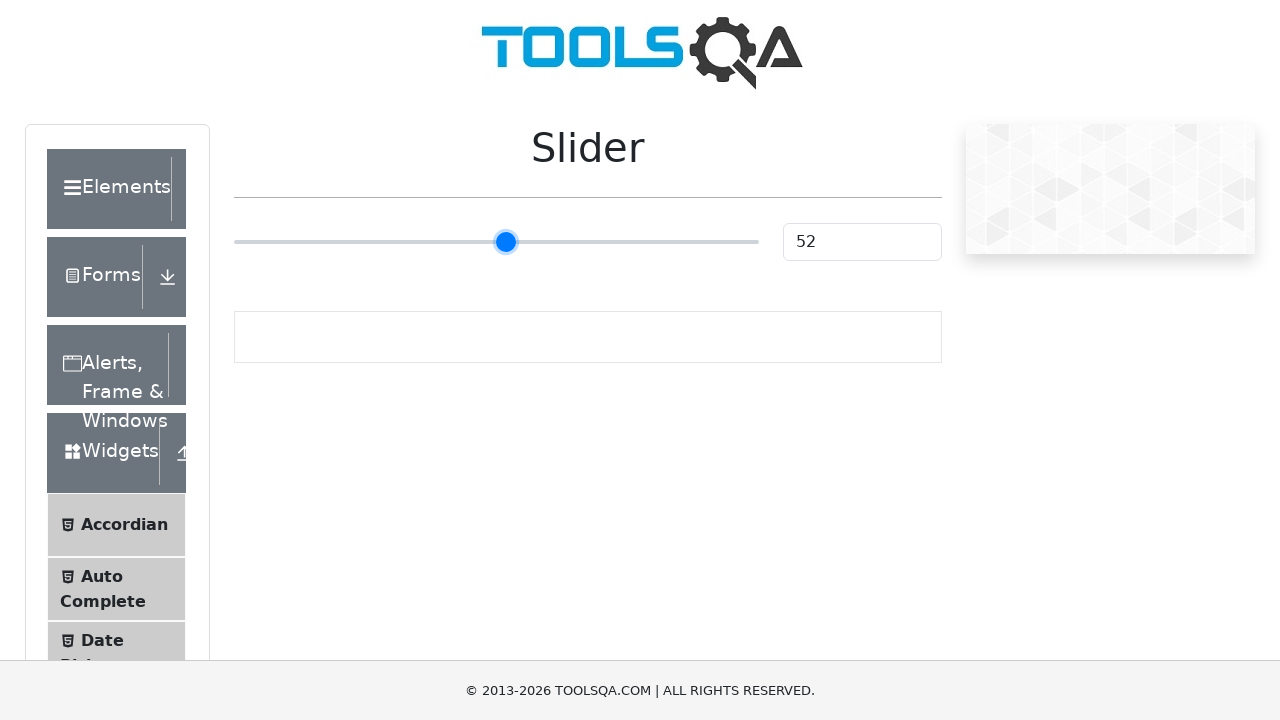

Pressed ArrowRight on slider (move 28 of 50) on input[type='range']
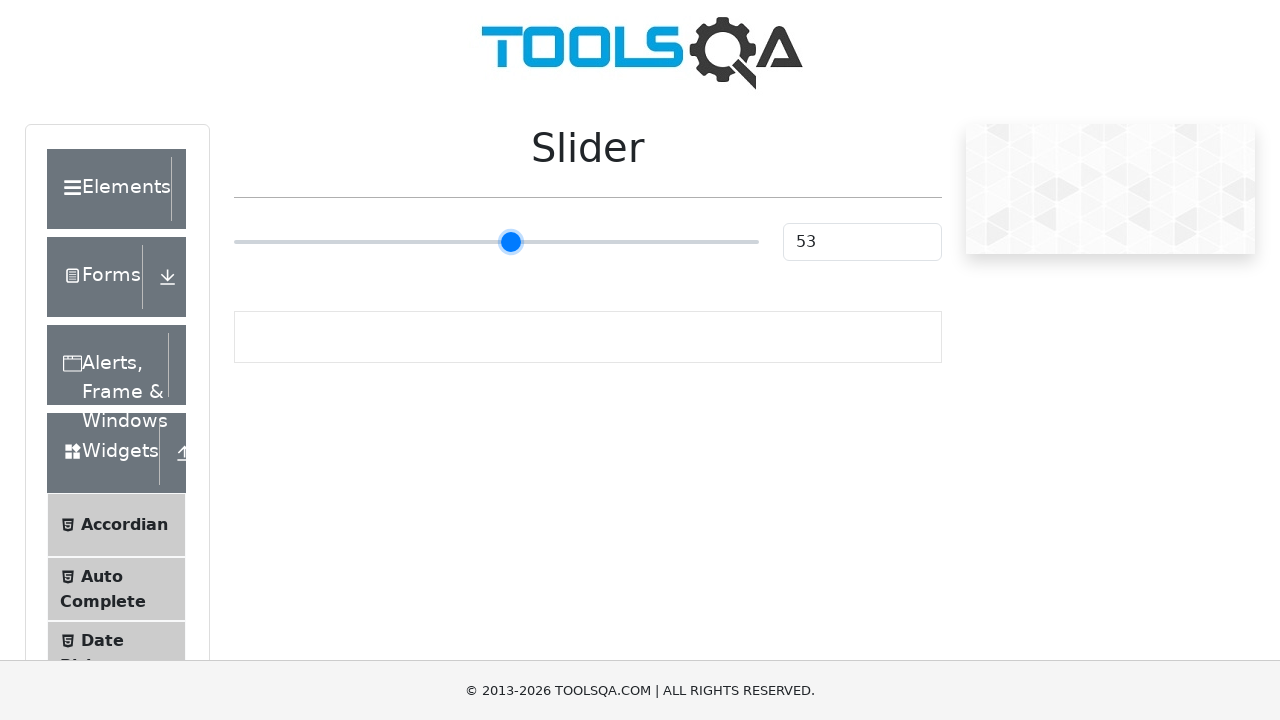

Pressed ArrowRight on slider (move 29 of 50) on input[type='range']
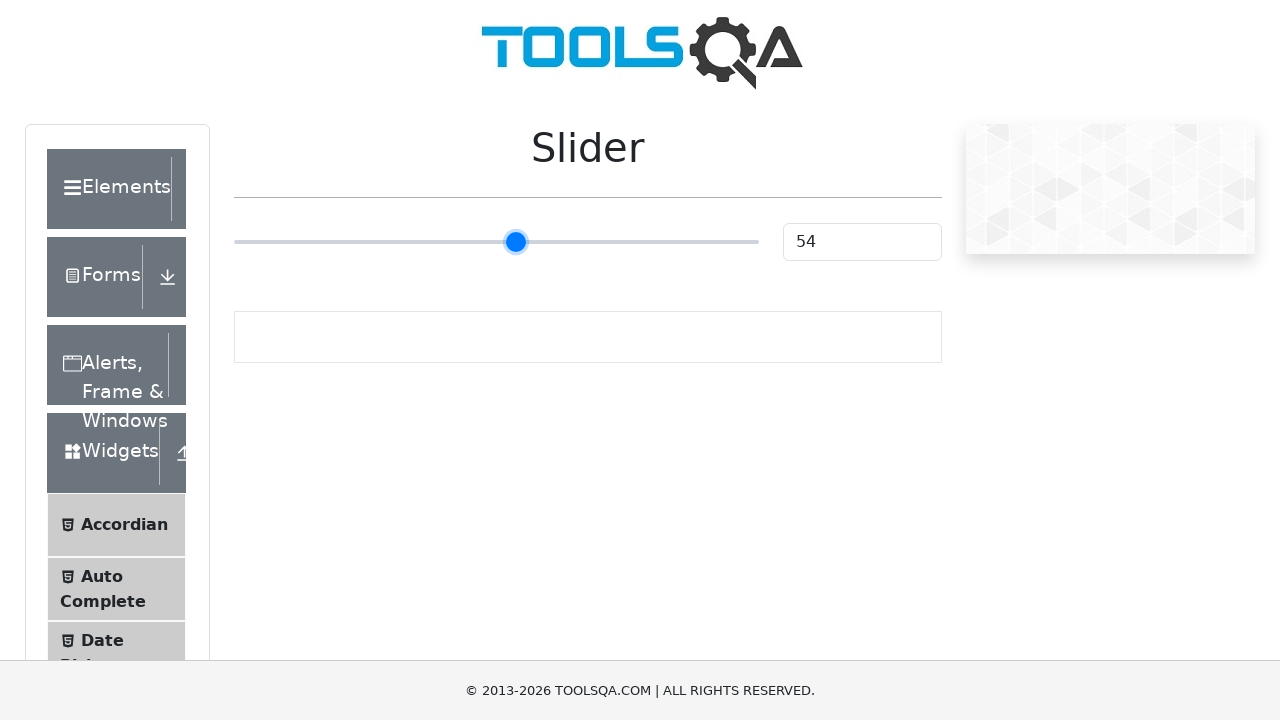

Pressed ArrowRight on slider (move 30 of 50) on input[type='range']
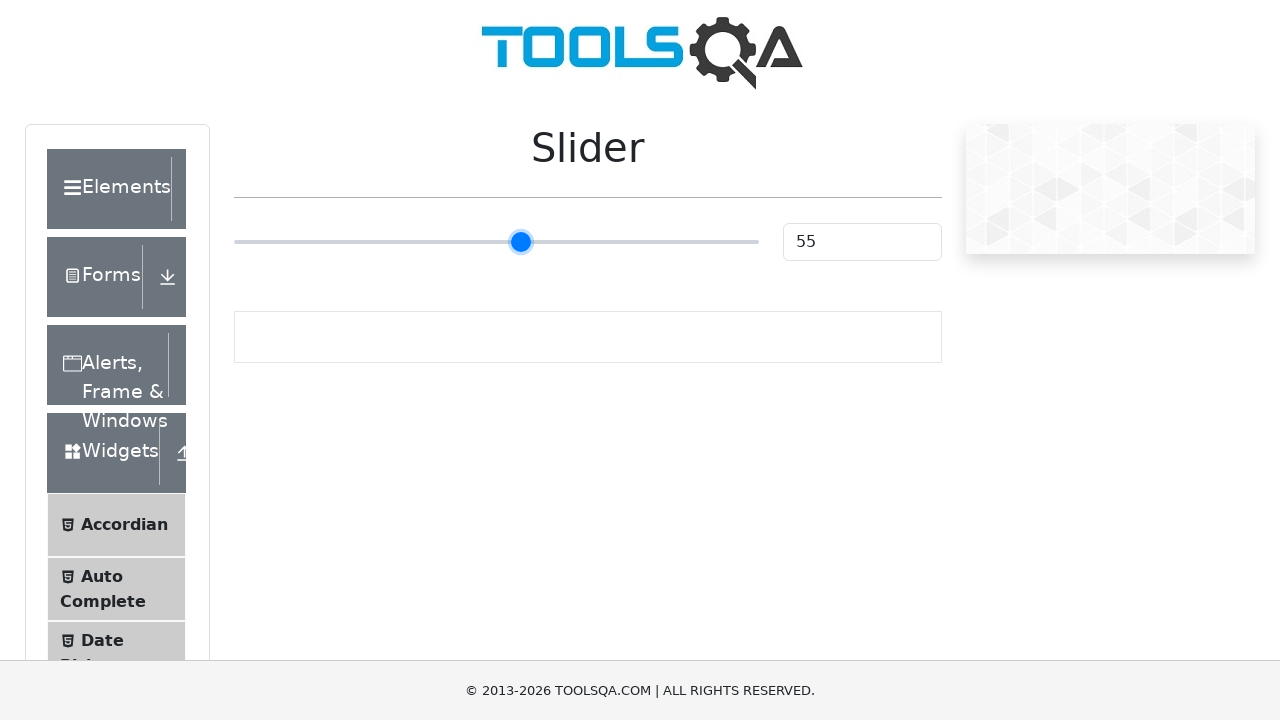

Pressed ArrowRight on slider (move 31 of 50) on input[type='range']
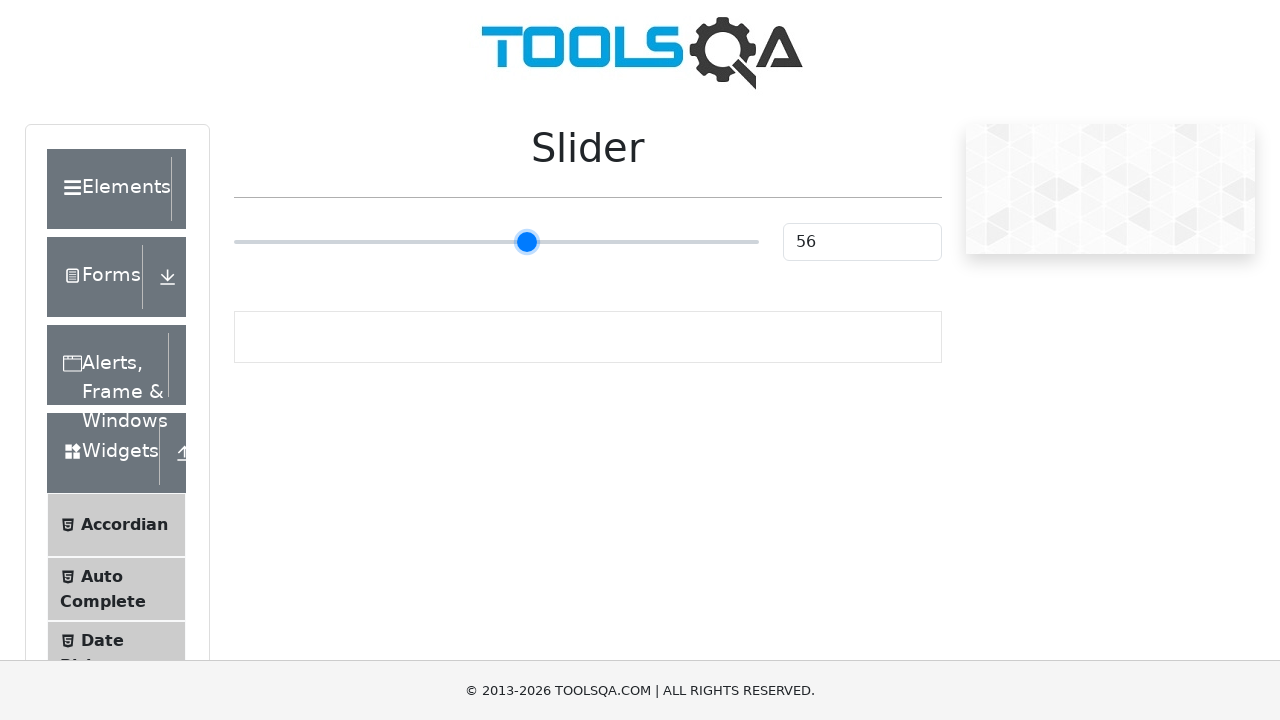

Pressed ArrowRight on slider (move 32 of 50) on input[type='range']
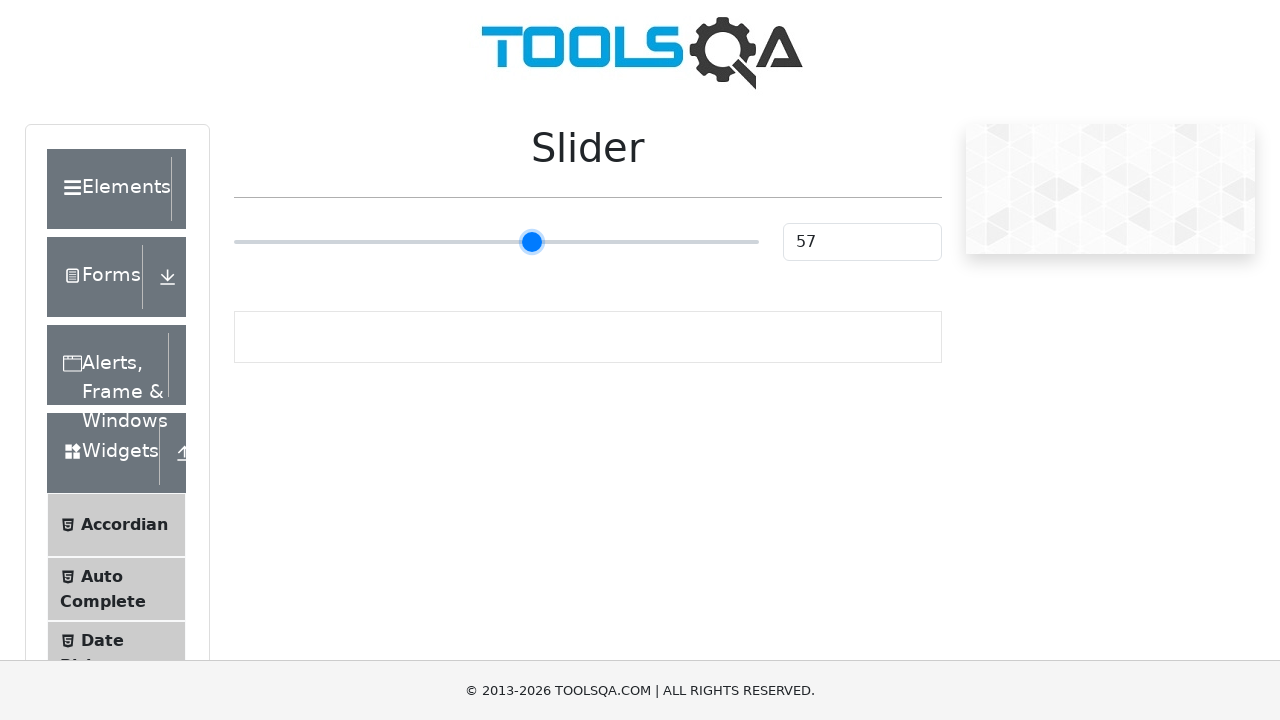

Pressed ArrowRight on slider (move 33 of 50) on input[type='range']
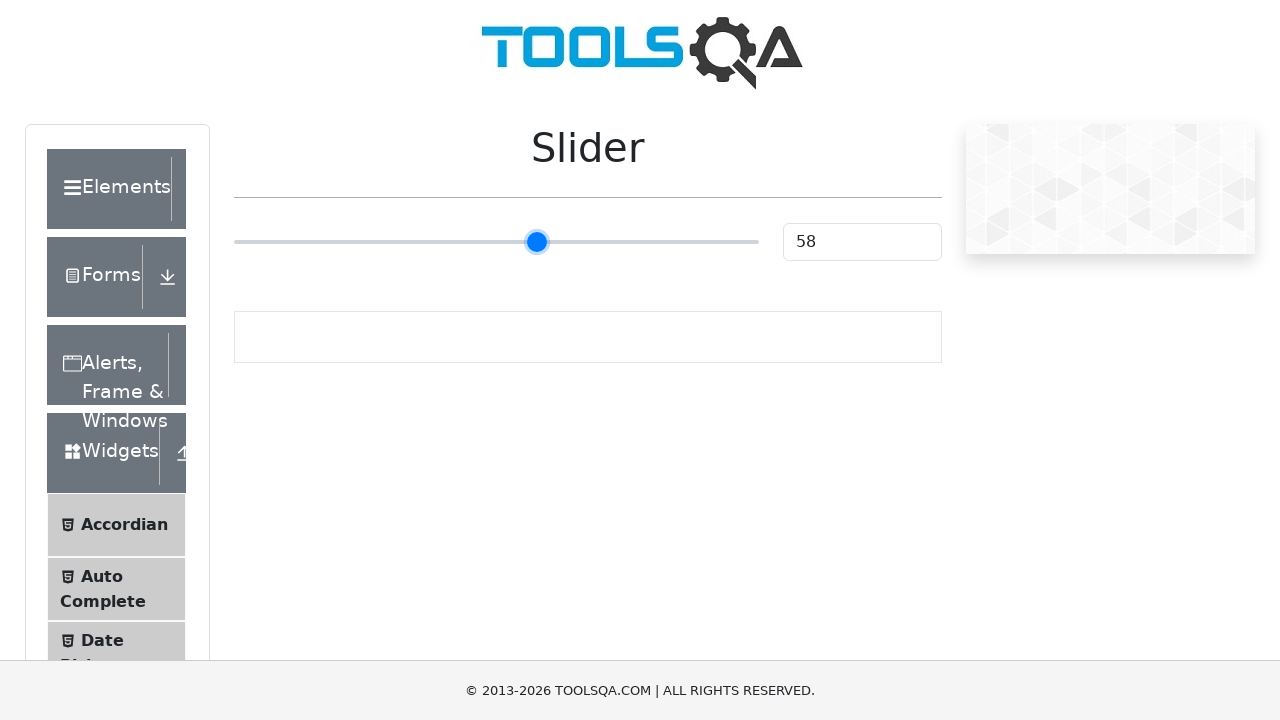

Pressed ArrowRight on slider (move 34 of 50) on input[type='range']
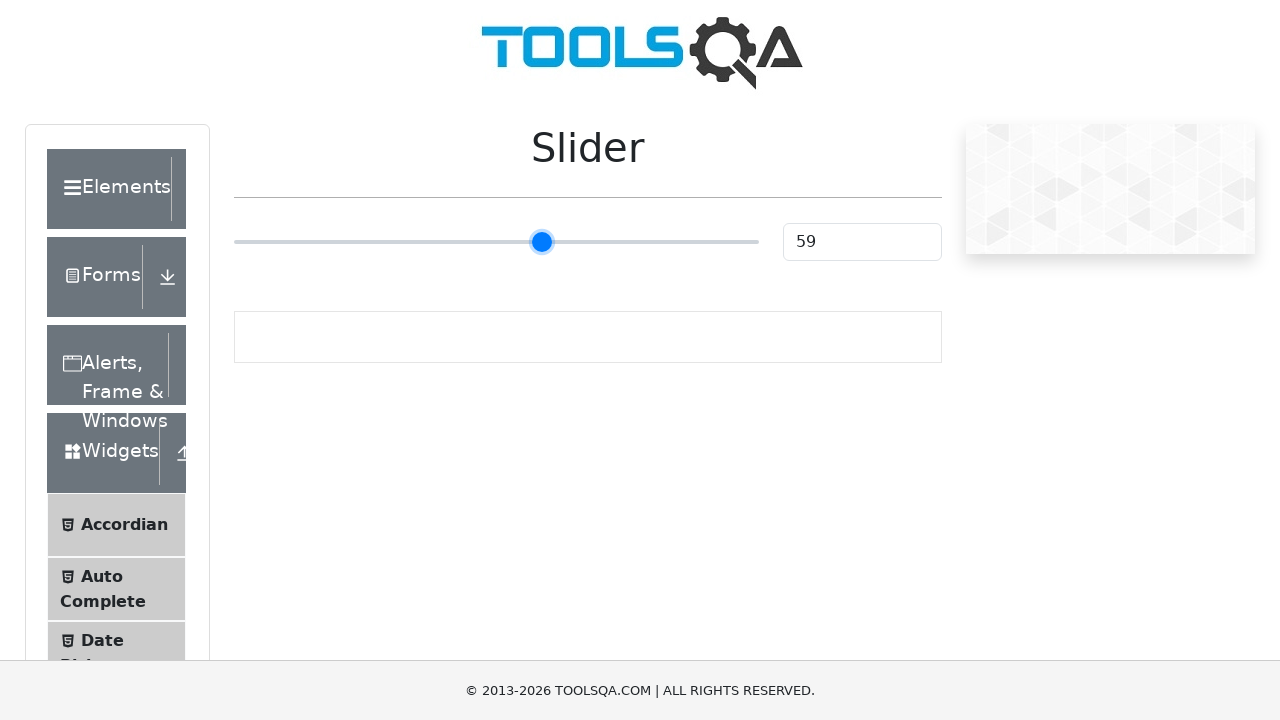

Pressed ArrowRight on slider (move 35 of 50) on input[type='range']
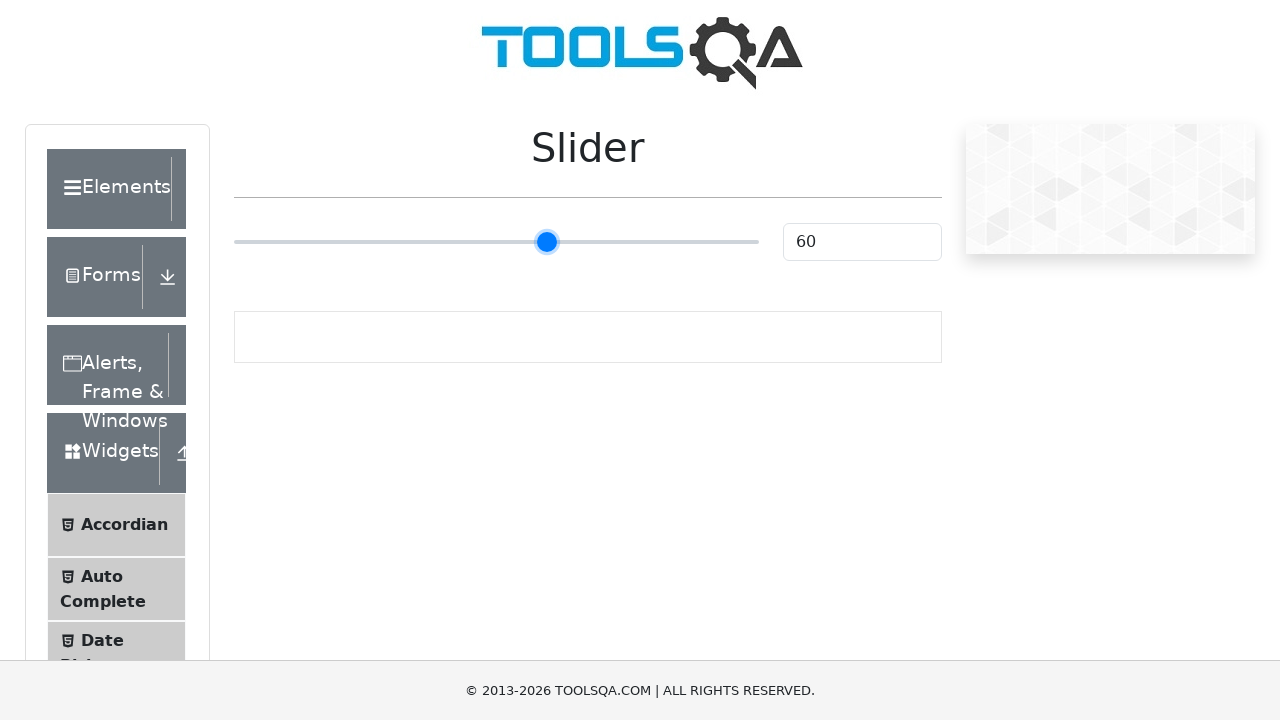

Pressed ArrowRight on slider (move 36 of 50) on input[type='range']
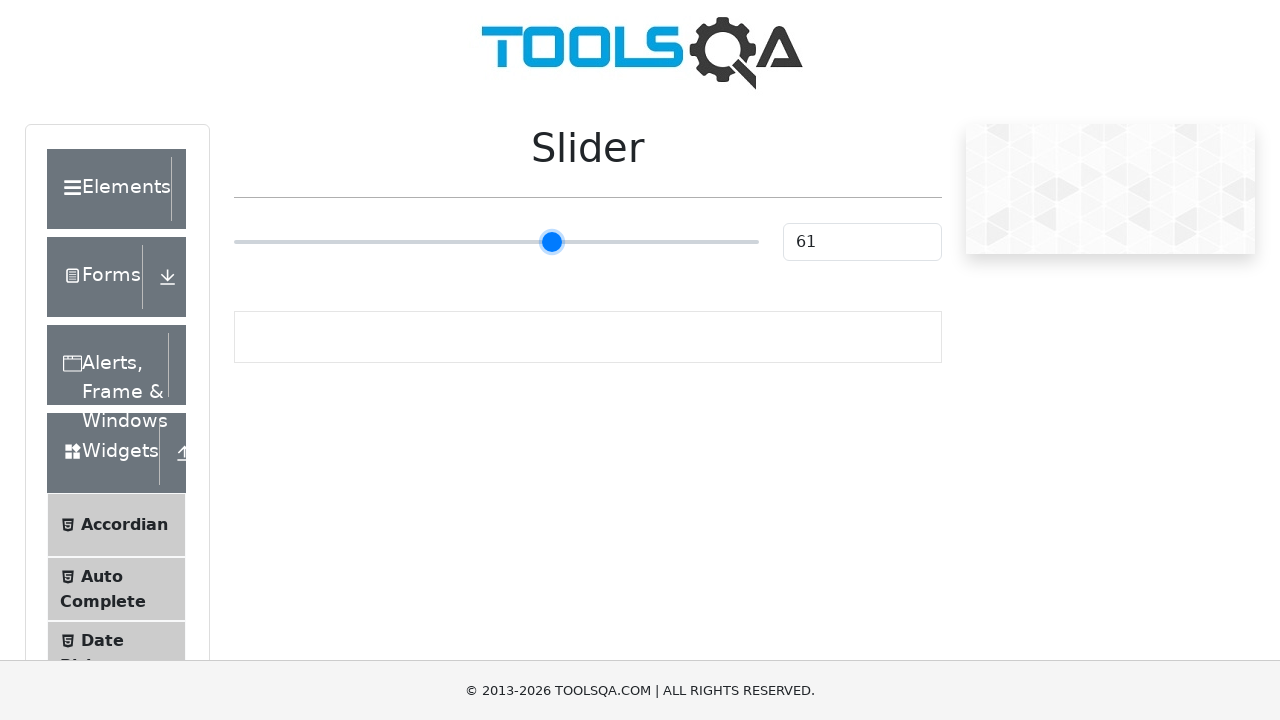

Pressed ArrowRight on slider (move 37 of 50) on input[type='range']
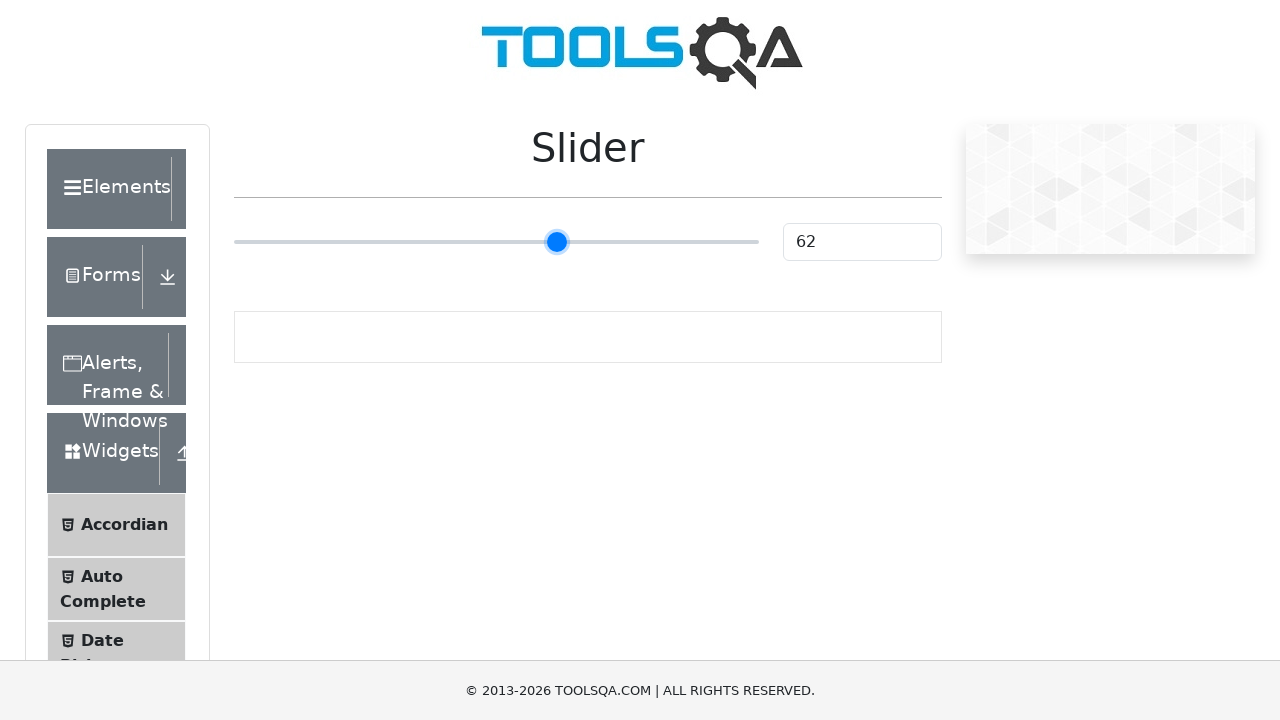

Pressed ArrowRight on slider (move 38 of 50) on input[type='range']
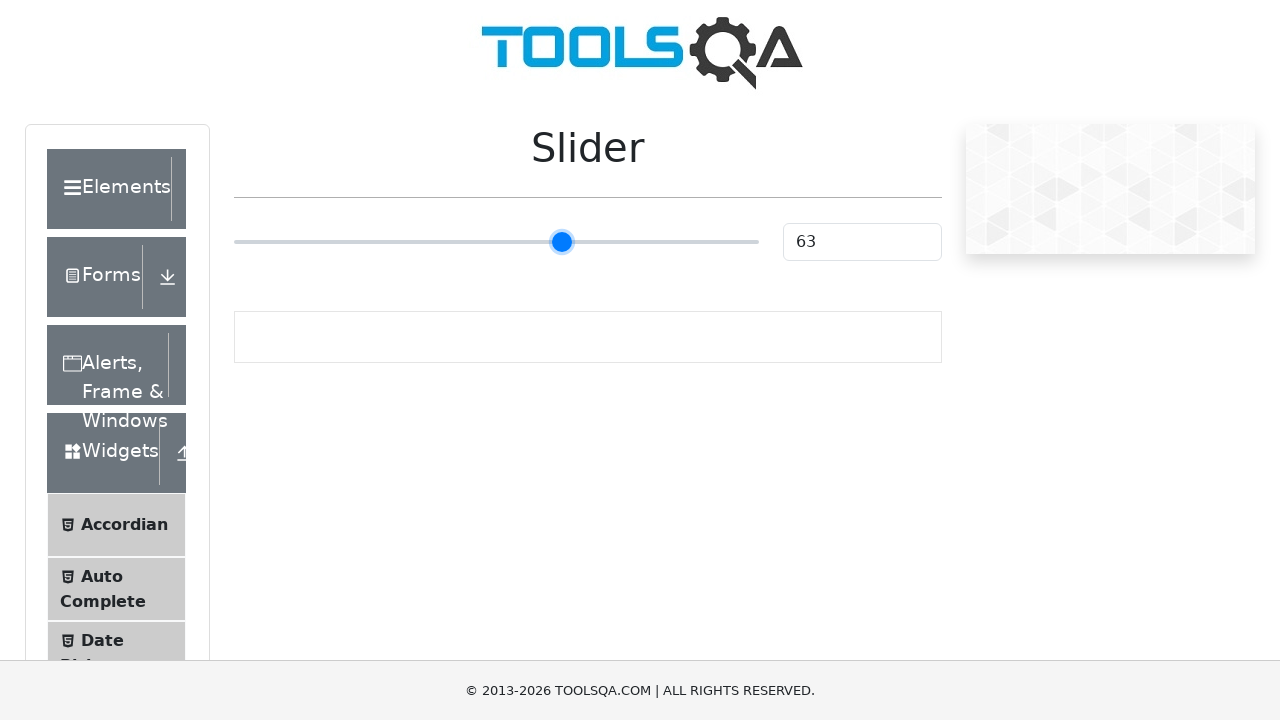

Pressed ArrowRight on slider (move 39 of 50) on input[type='range']
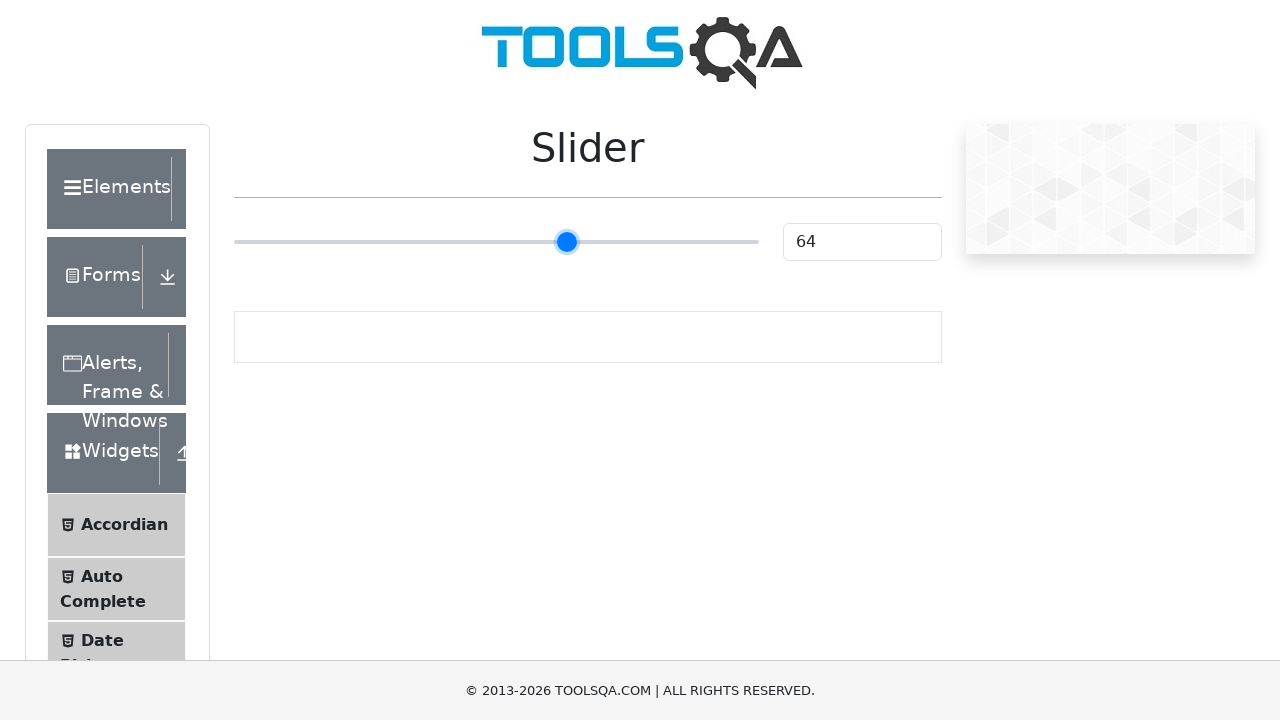

Pressed ArrowRight on slider (move 40 of 50) on input[type='range']
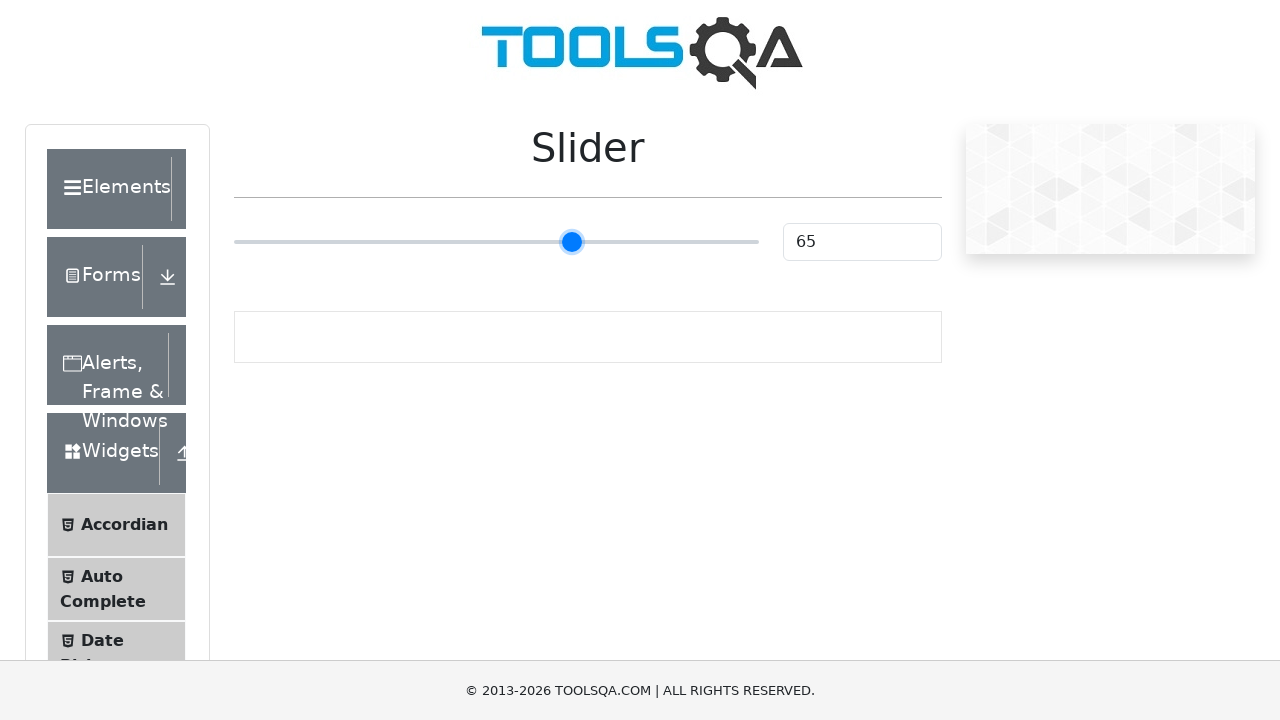

Pressed ArrowRight on slider (move 41 of 50) on input[type='range']
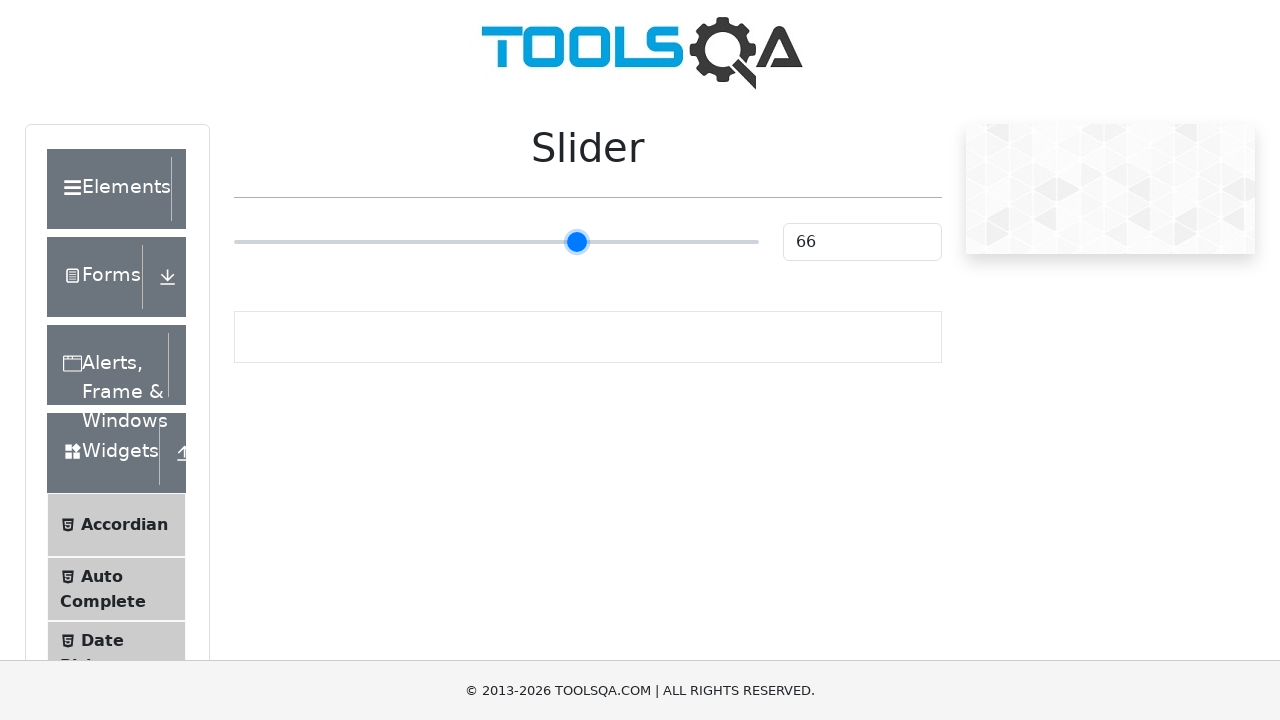

Pressed ArrowRight on slider (move 42 of 50) on input[type='range']
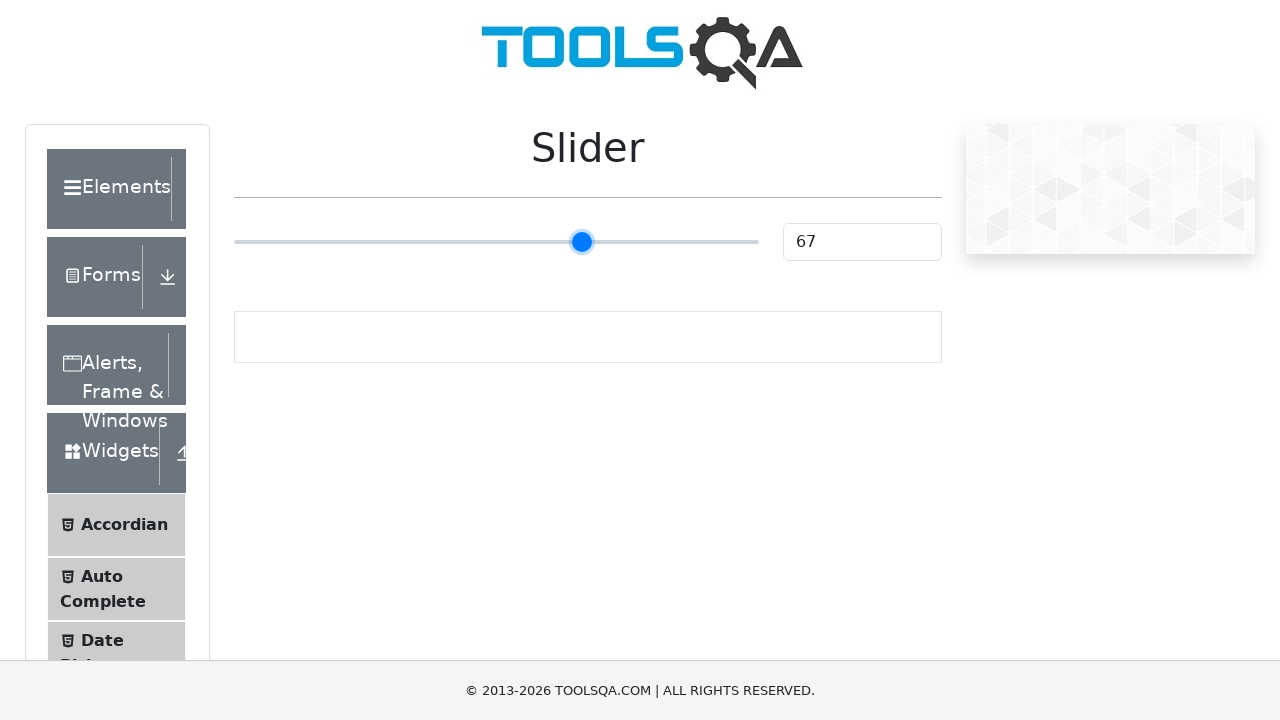

Pressed ArrowRight on slider (move 43 of 50) on input[type='range']
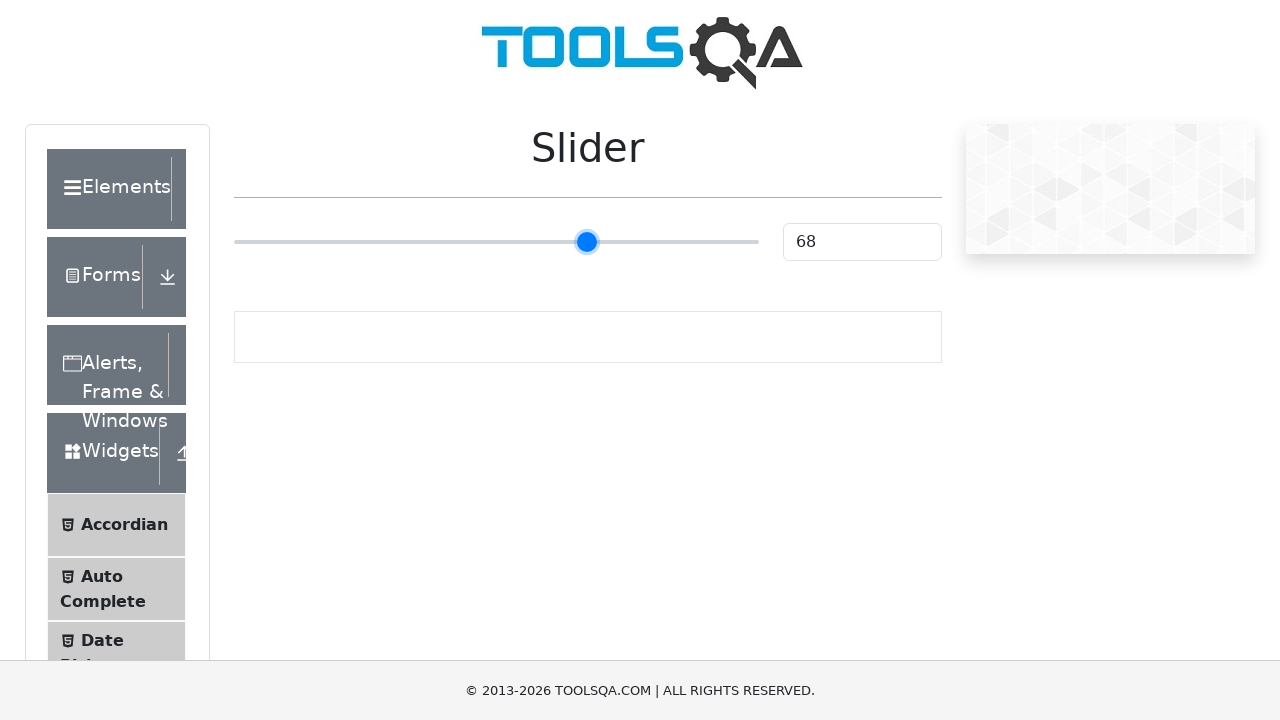

Pressed ArrowRight on slider (move 44 of 50) on input[type='range']
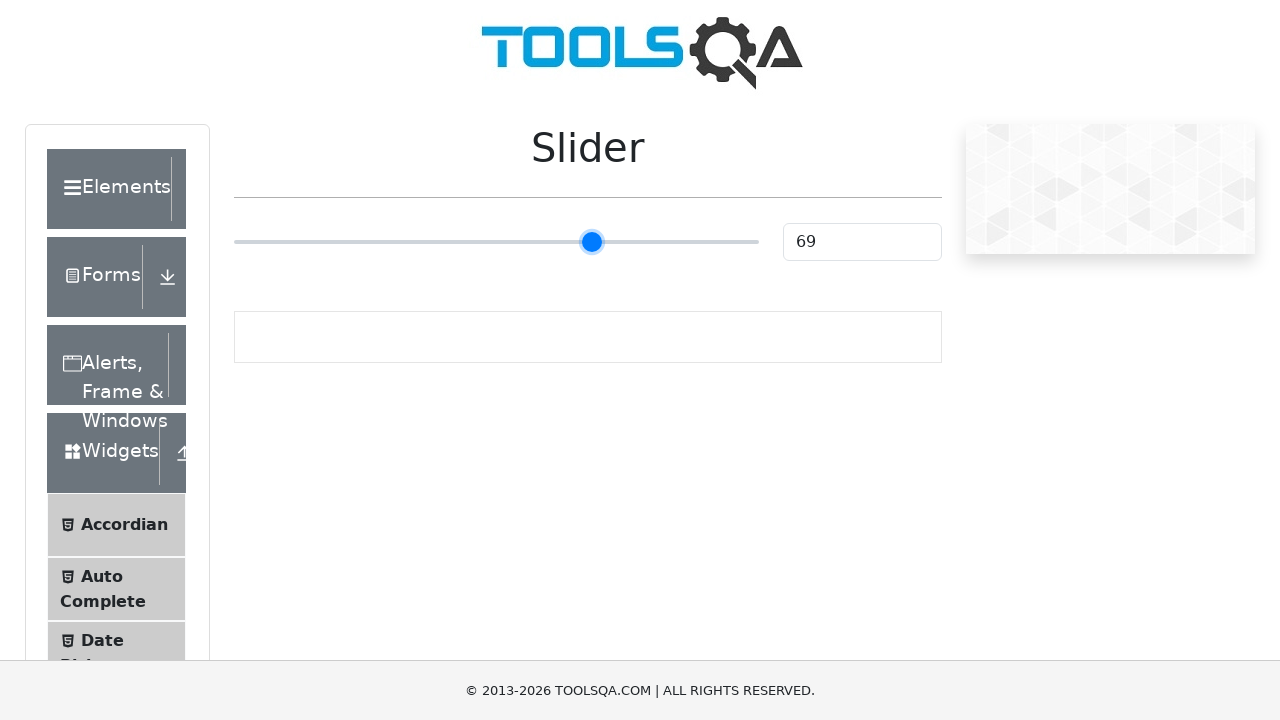

Pressed ArrowRight on slider (move 45 of 50) on input[type='range']
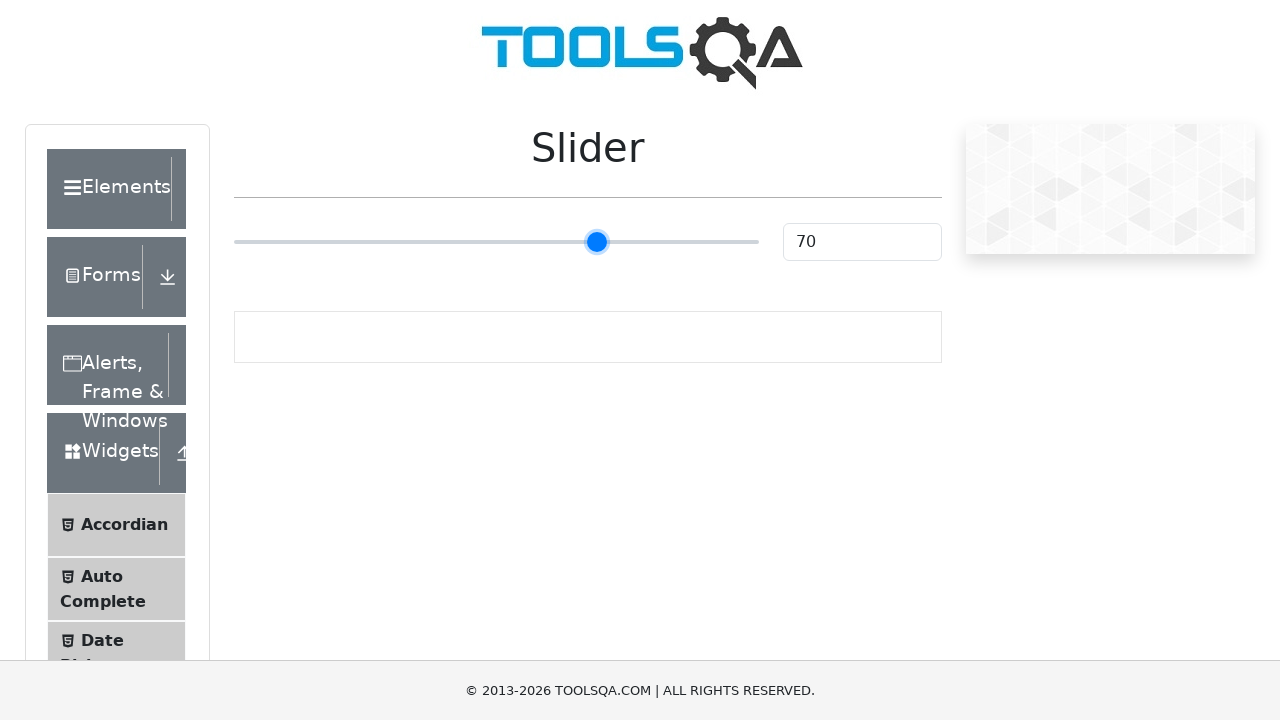

Pressed ArrowRight on slider (move 46 of 50) on input[type='range']
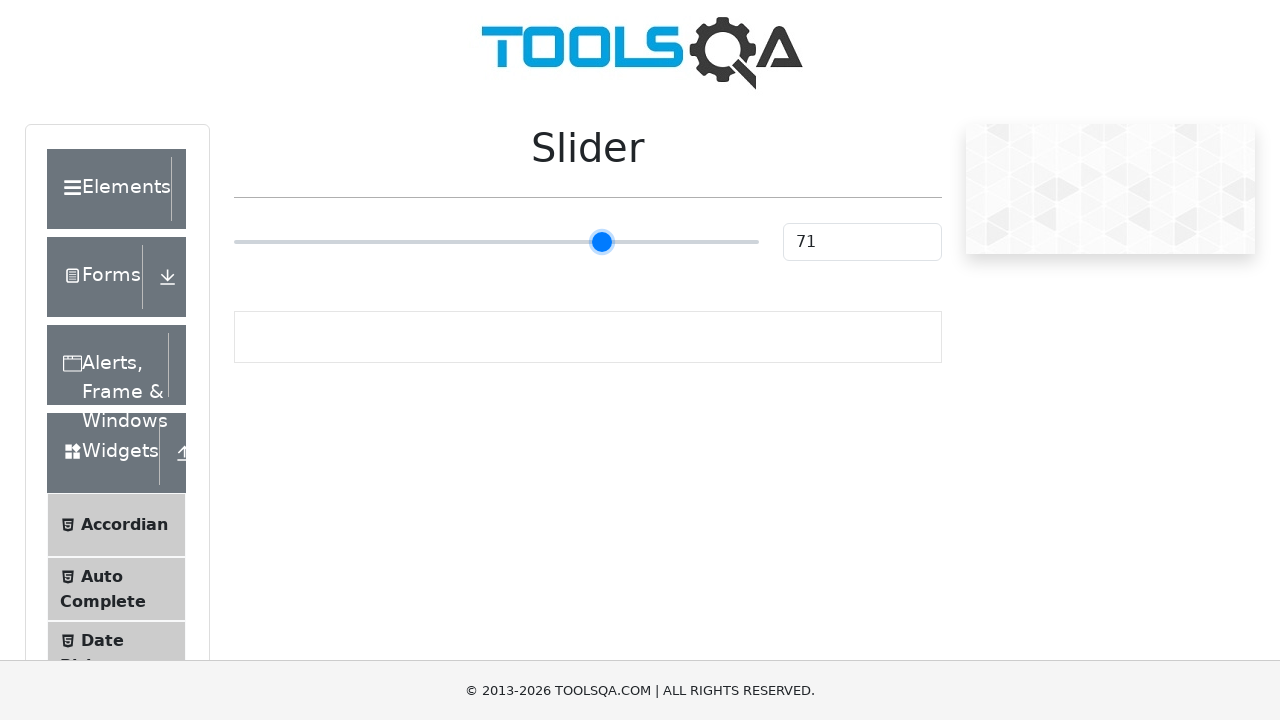

Pressed ArrowRight on slider (move 47 of 50) on input[type='range']
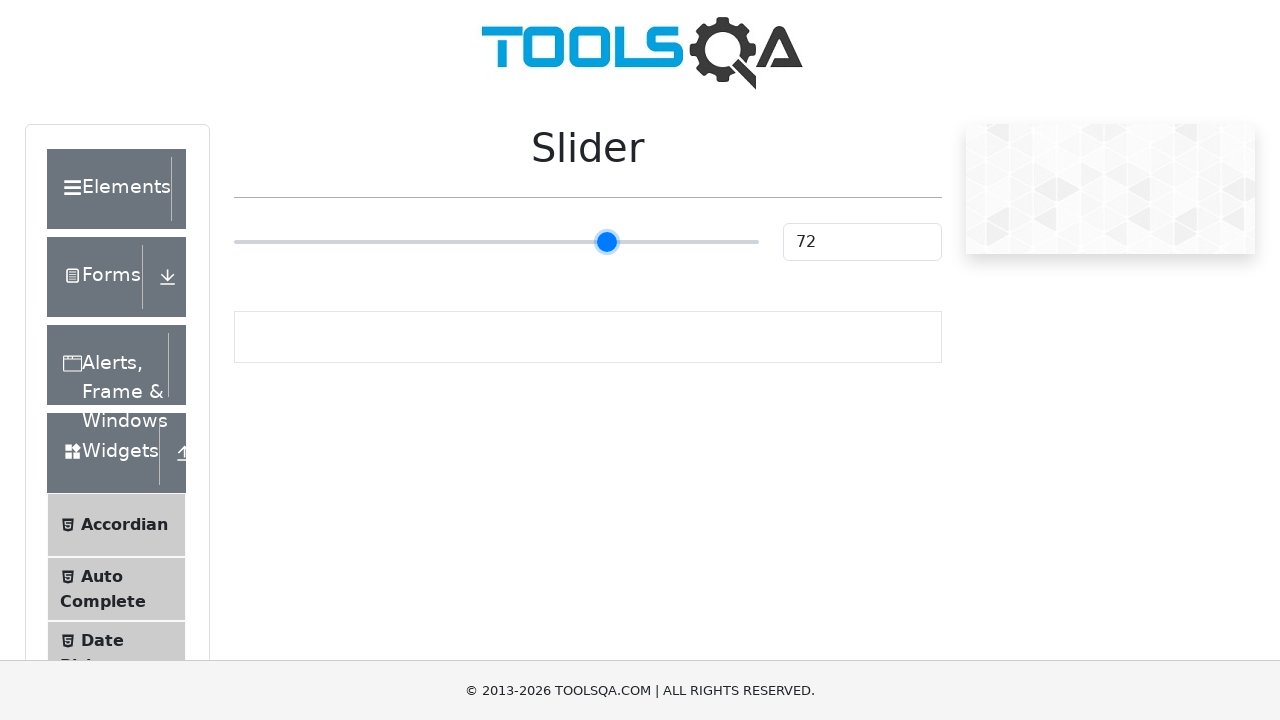

Pressed ArrowRight on slider (move 48 of 50) on input[type='range']
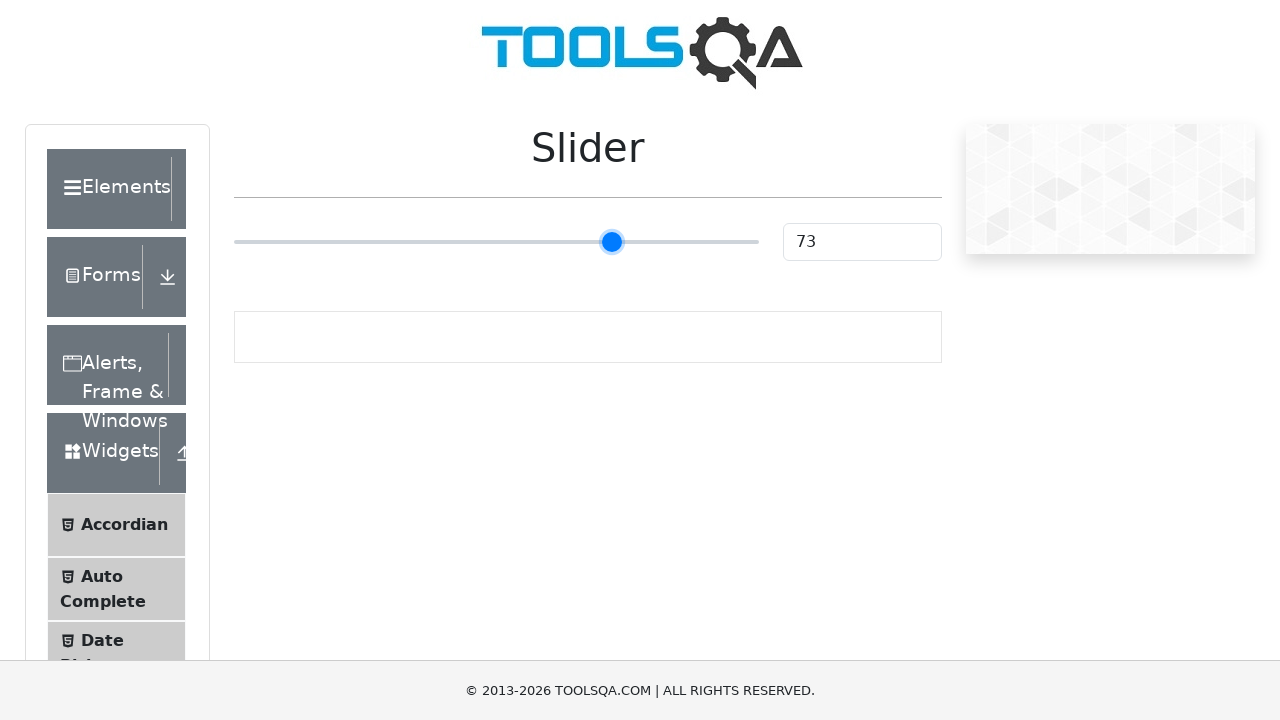

Pressed ArrowRight on slider (move 49 of 50) on input[type='range']
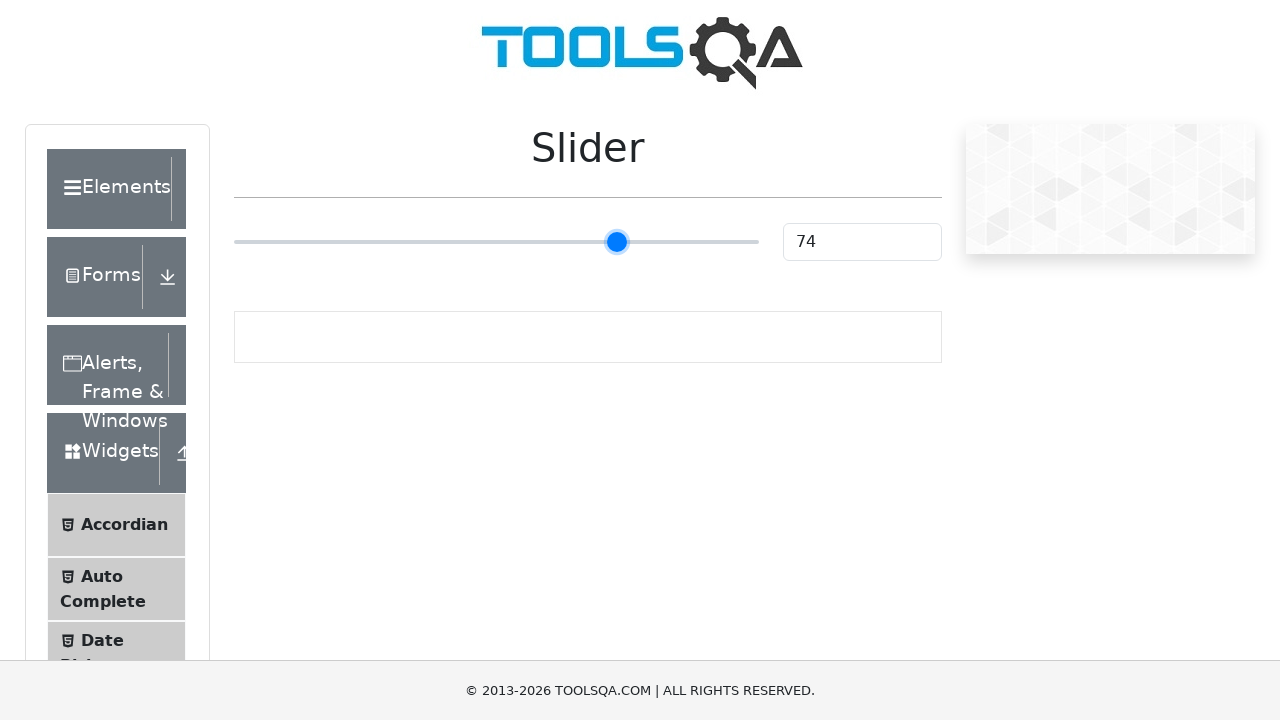

Pressed ArrowRight on slider (move 50 of 50) on input[type='range']
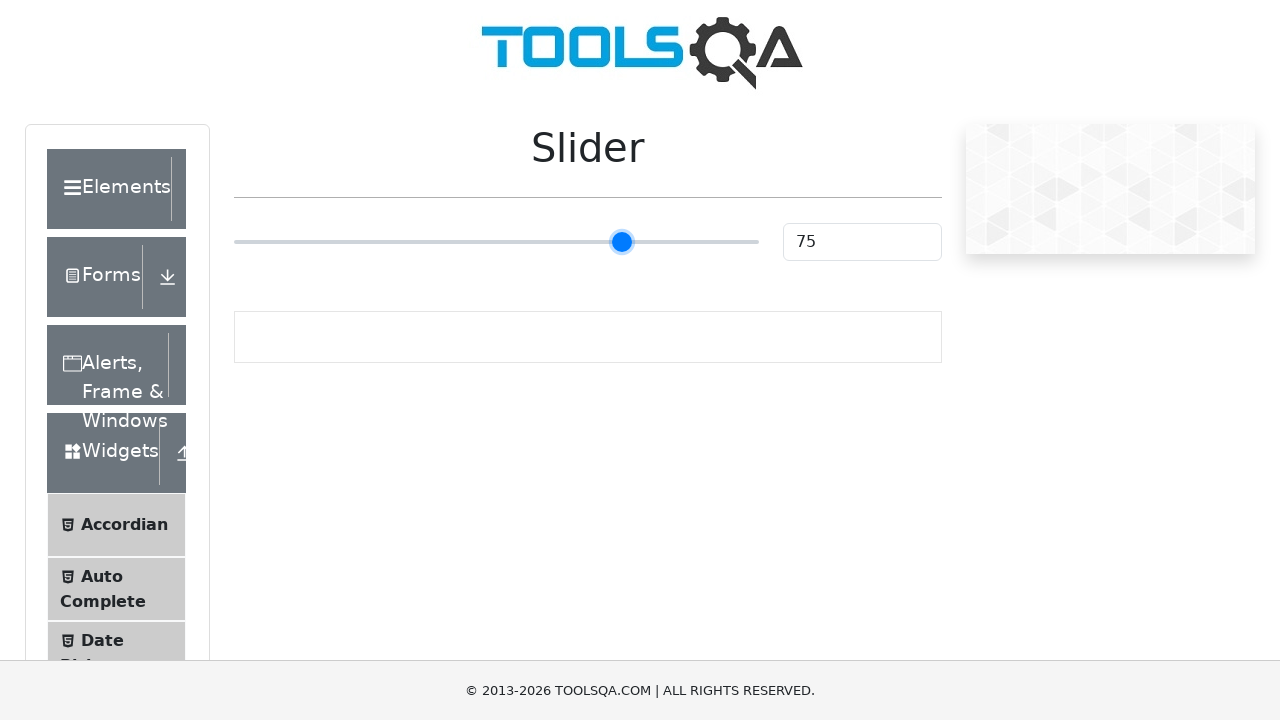

Retrieved final slider value: 75
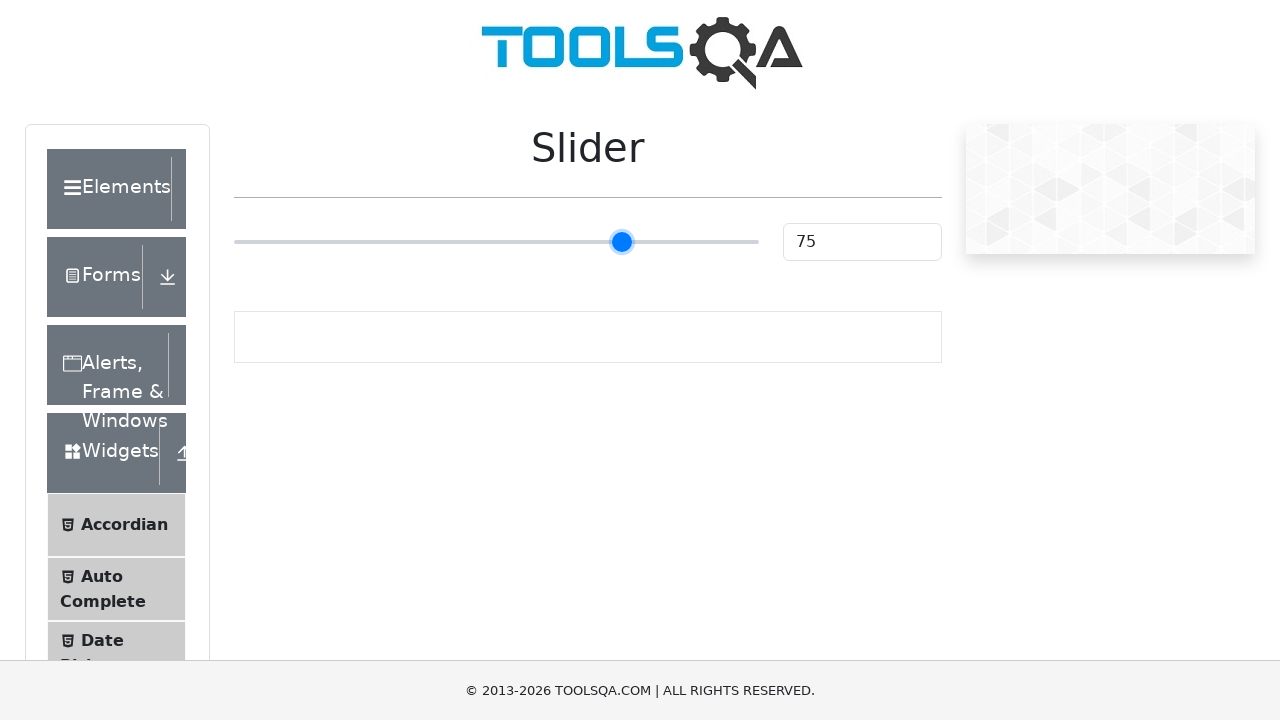

Verified slider reached target value of 75
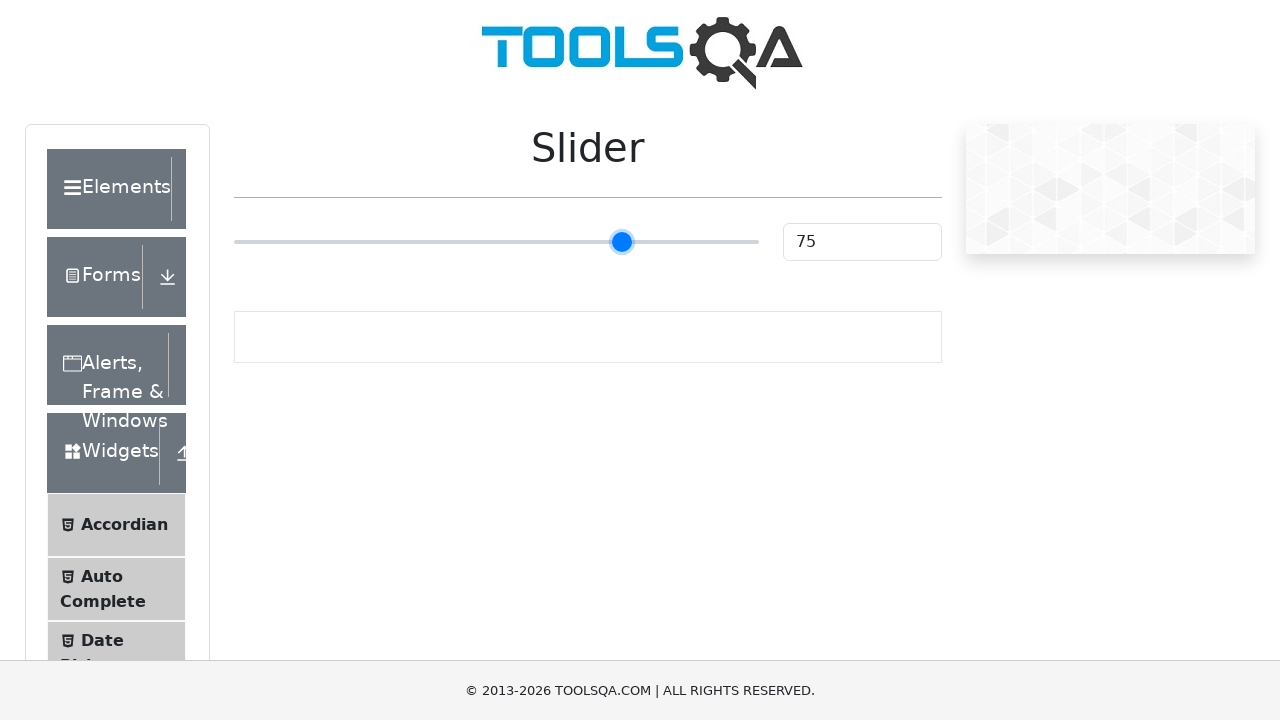

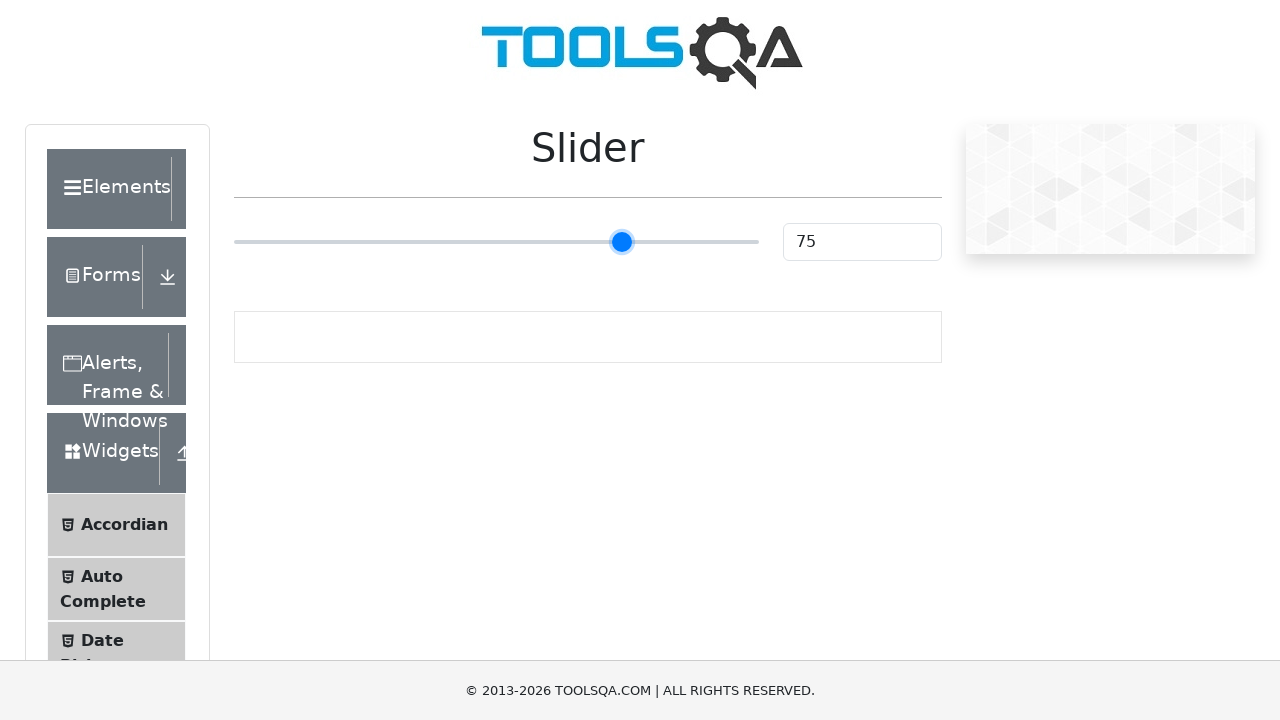